Tests dynamic pagination on a product table by navigating through all pages and clicking checkboxes for each row in the table.

Starting URL: https://testautomationpractice.blogspot.com/

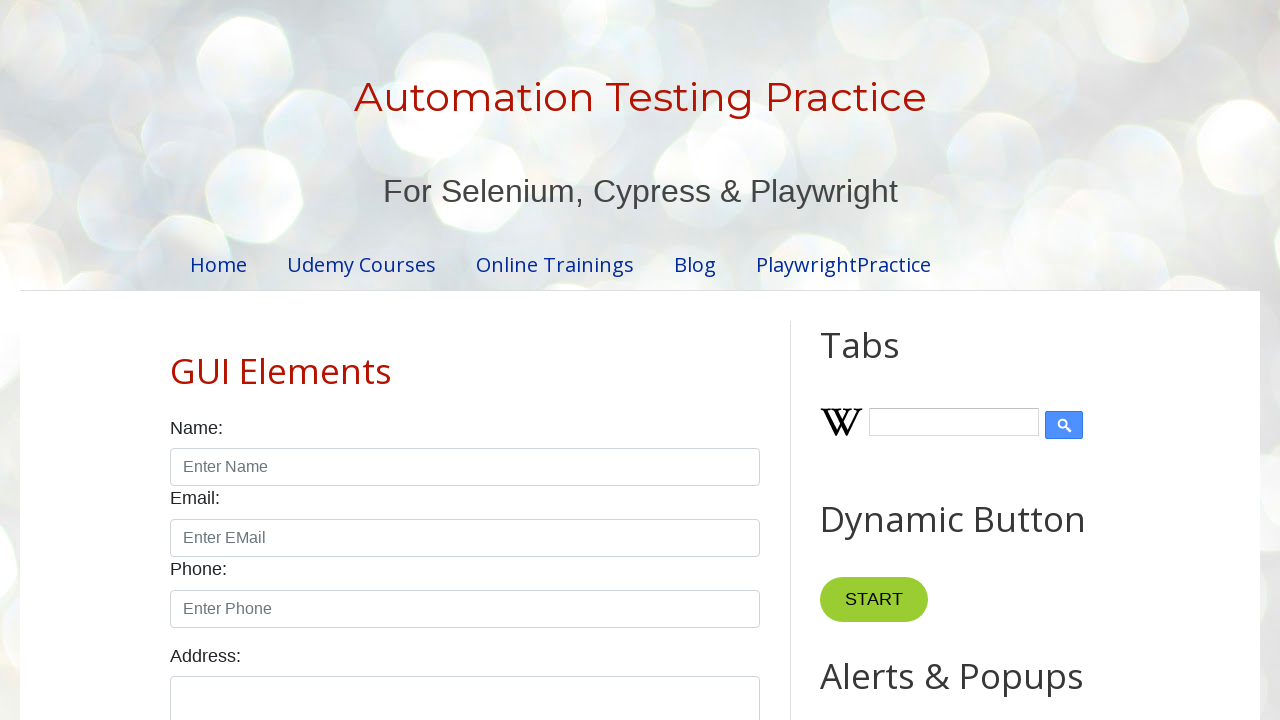

Product table loaded
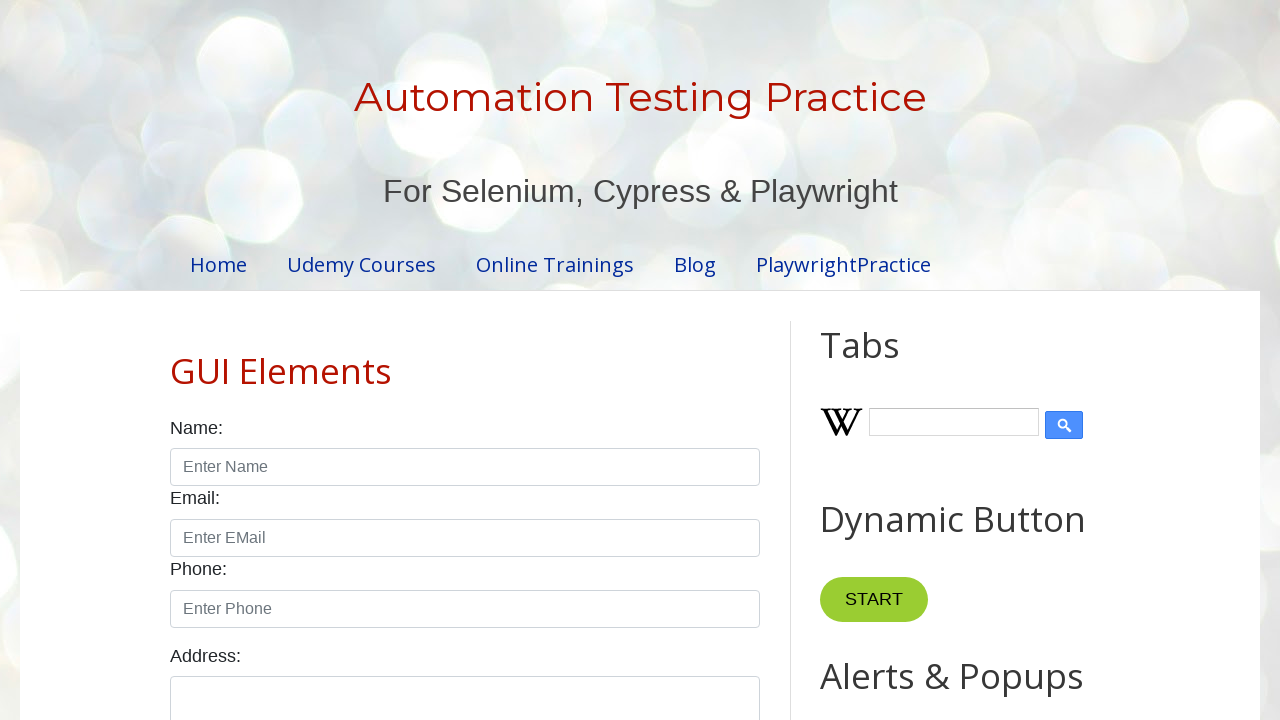

Retrieved total pages from pagination
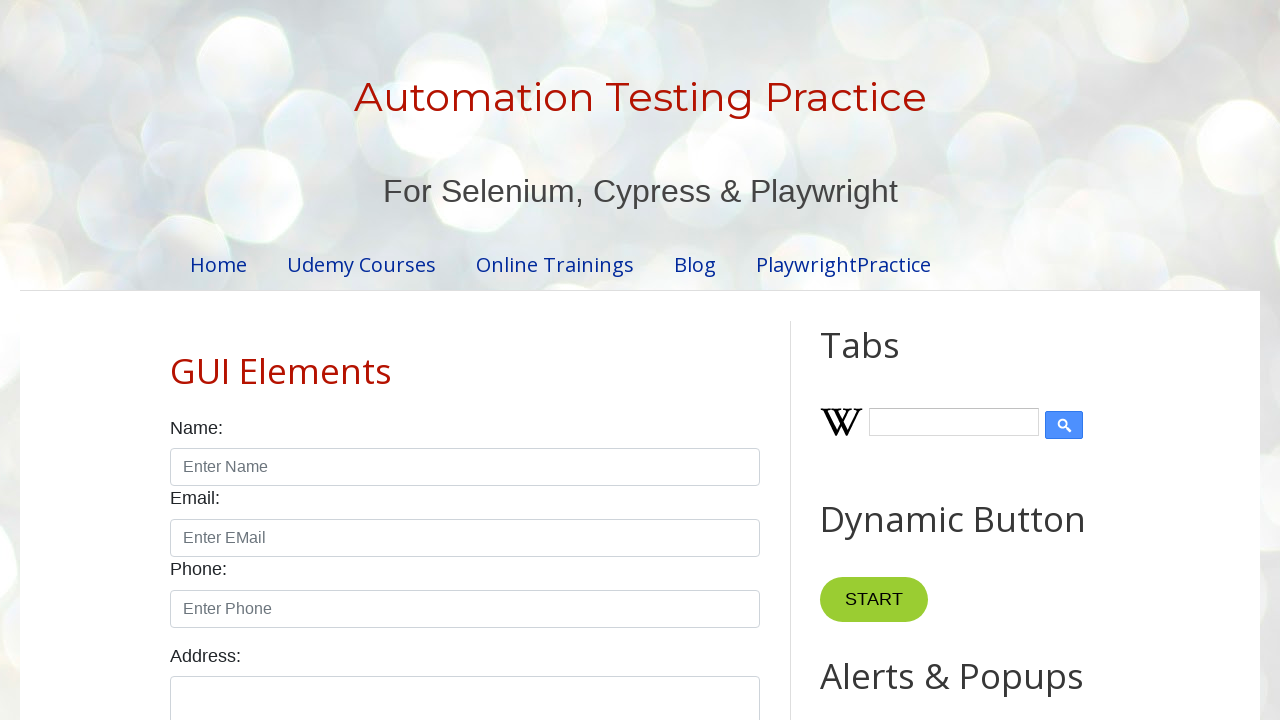

Located all rows in page 1
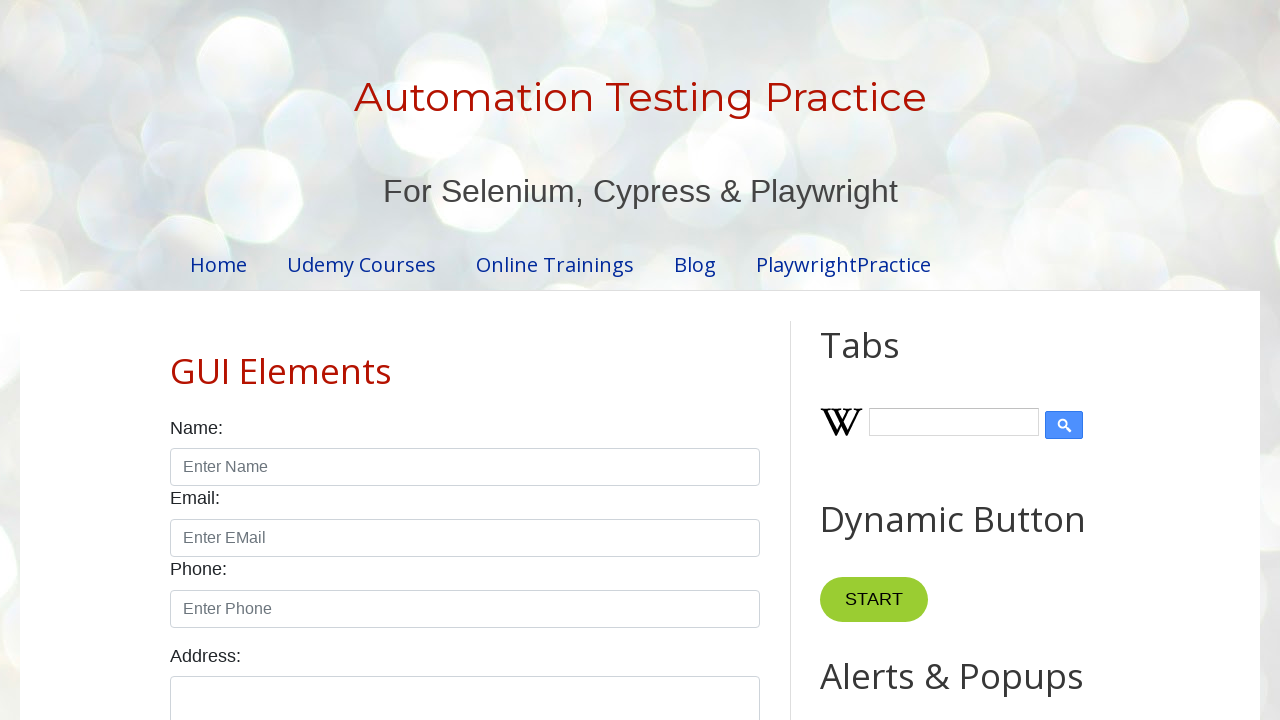

Page 1 contains 5 rows
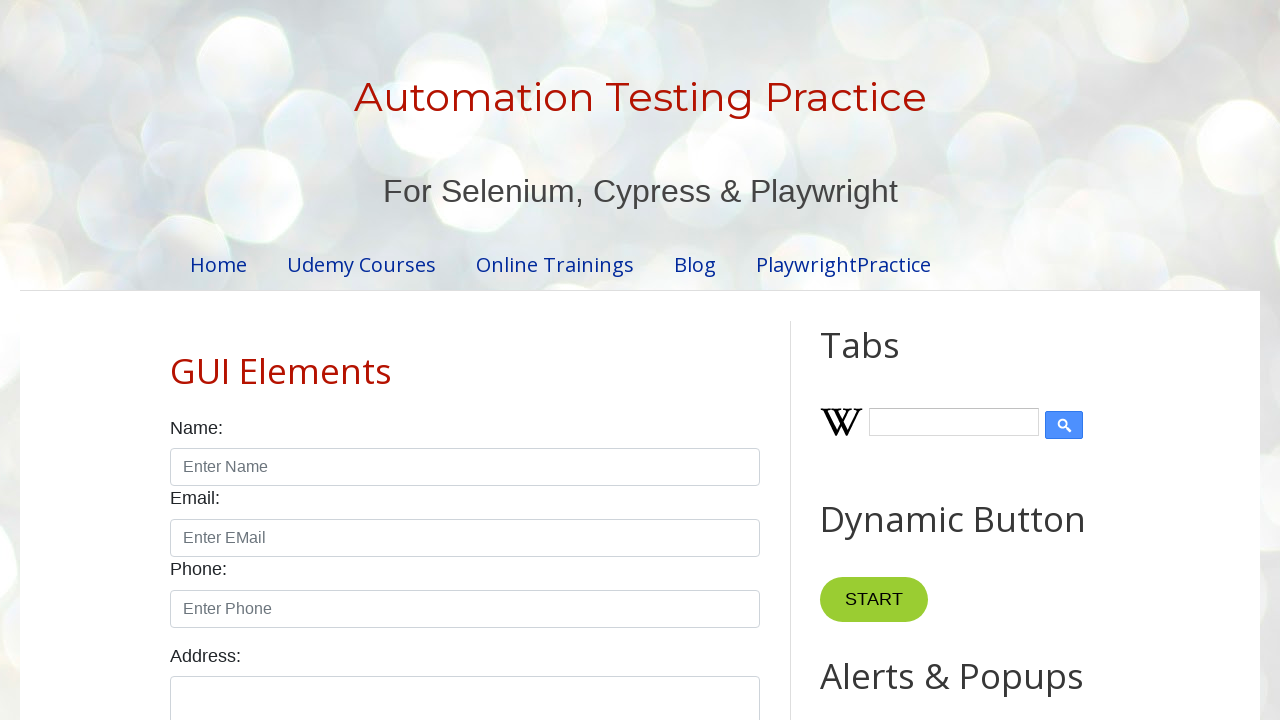

Located checkbox for row 1 on page 1
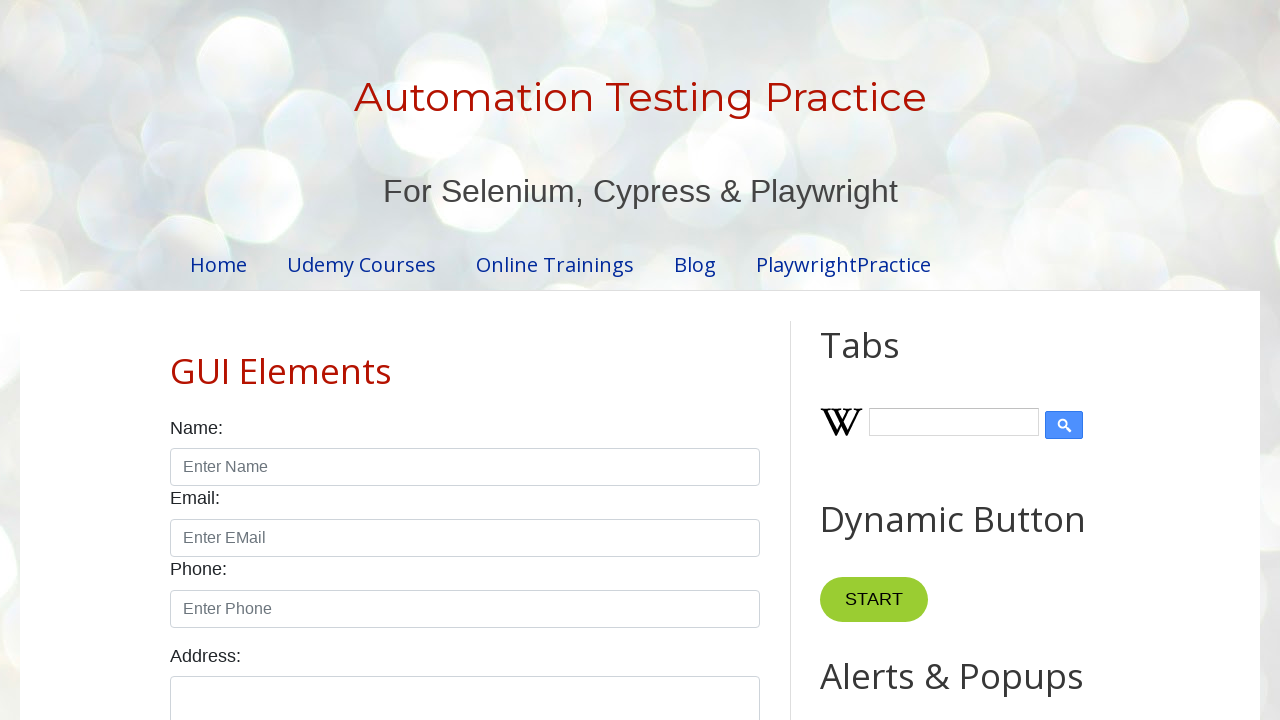

Clicked checkbox for row 1 on page 1 at (651, 361) on //table[@id='productTable']//tbody//tr[1]//td[4]//input
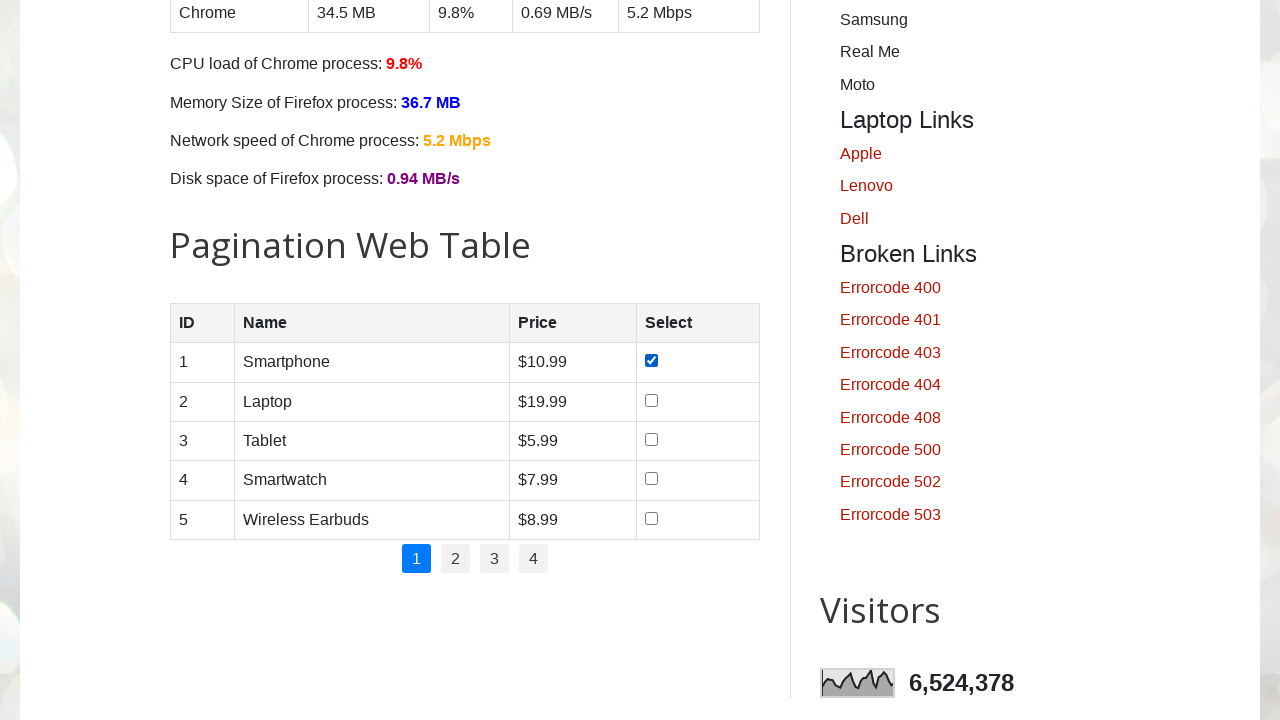

Located checkbox for row 2 on page 1
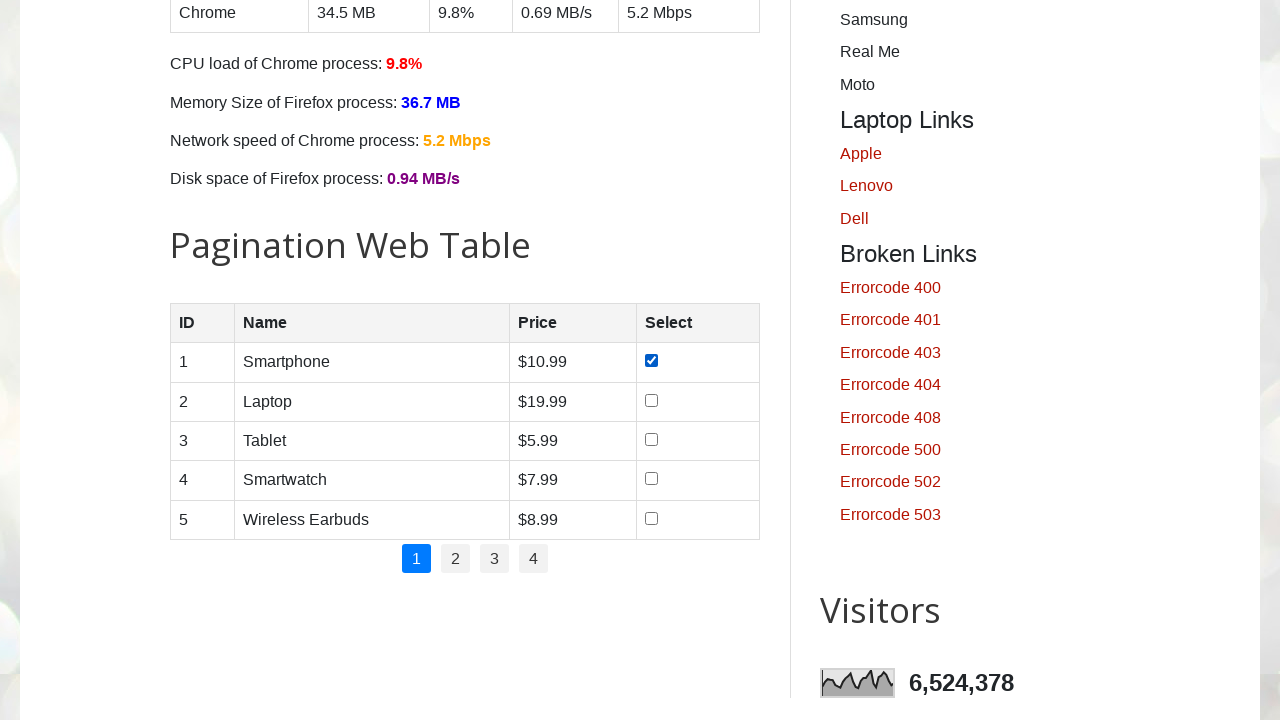

Clicked checkbox for row 2 on page 1 at (651, 400) on //table[@id='productTable']//tbody//tr[2]//td[4]//input
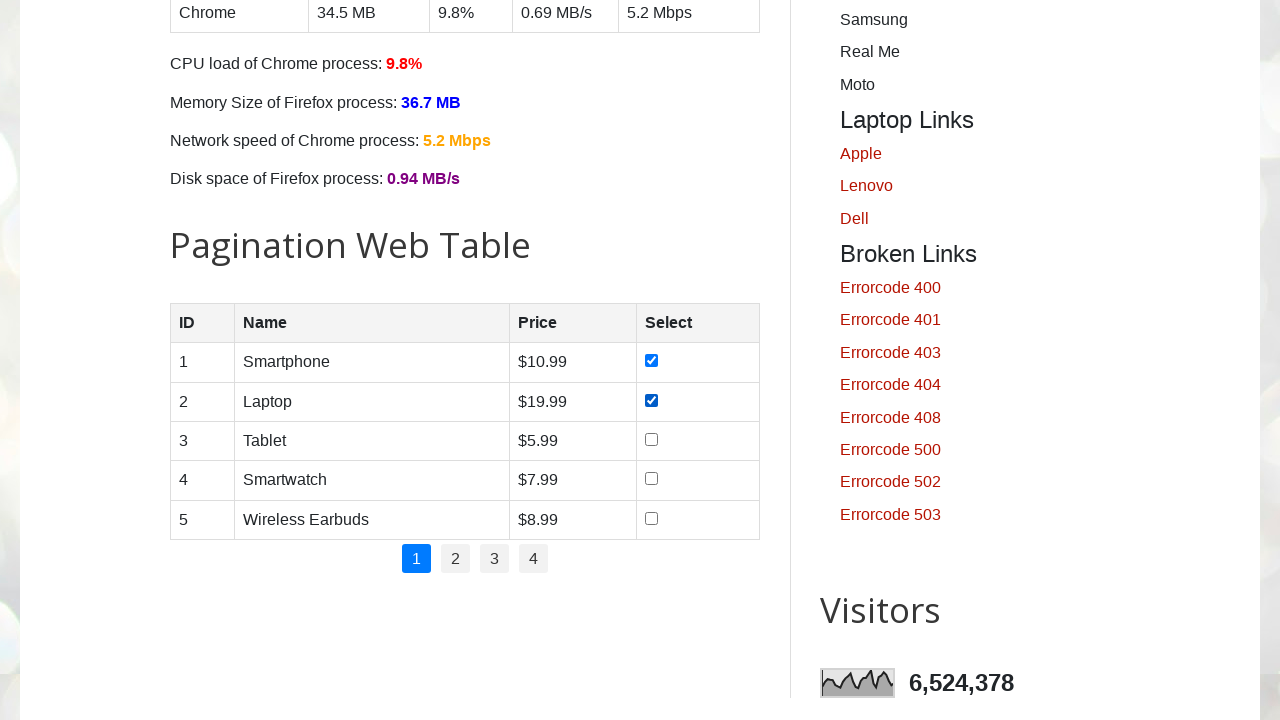

Located checkbox for row 3 on page 1
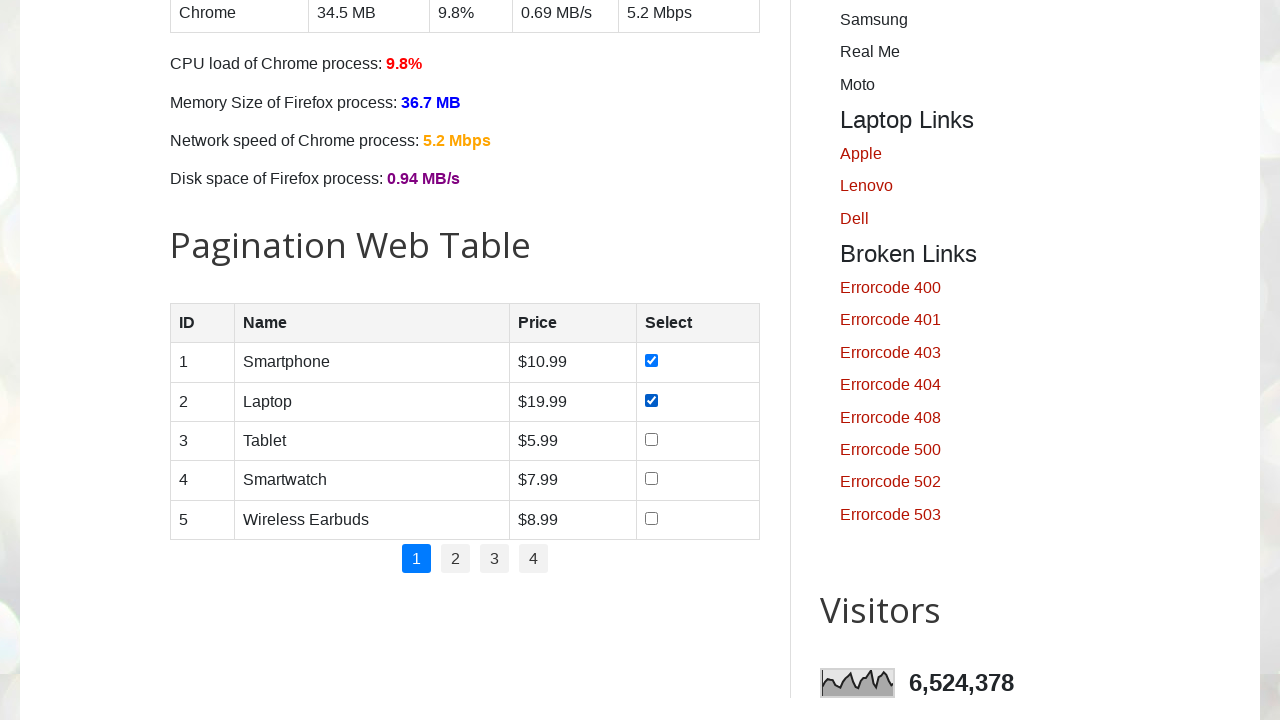

Clicked checkbox for row 3 on page 1 at (651, 439) on //table[@id='productTable']//tbody//tr[3]//td[4]//input
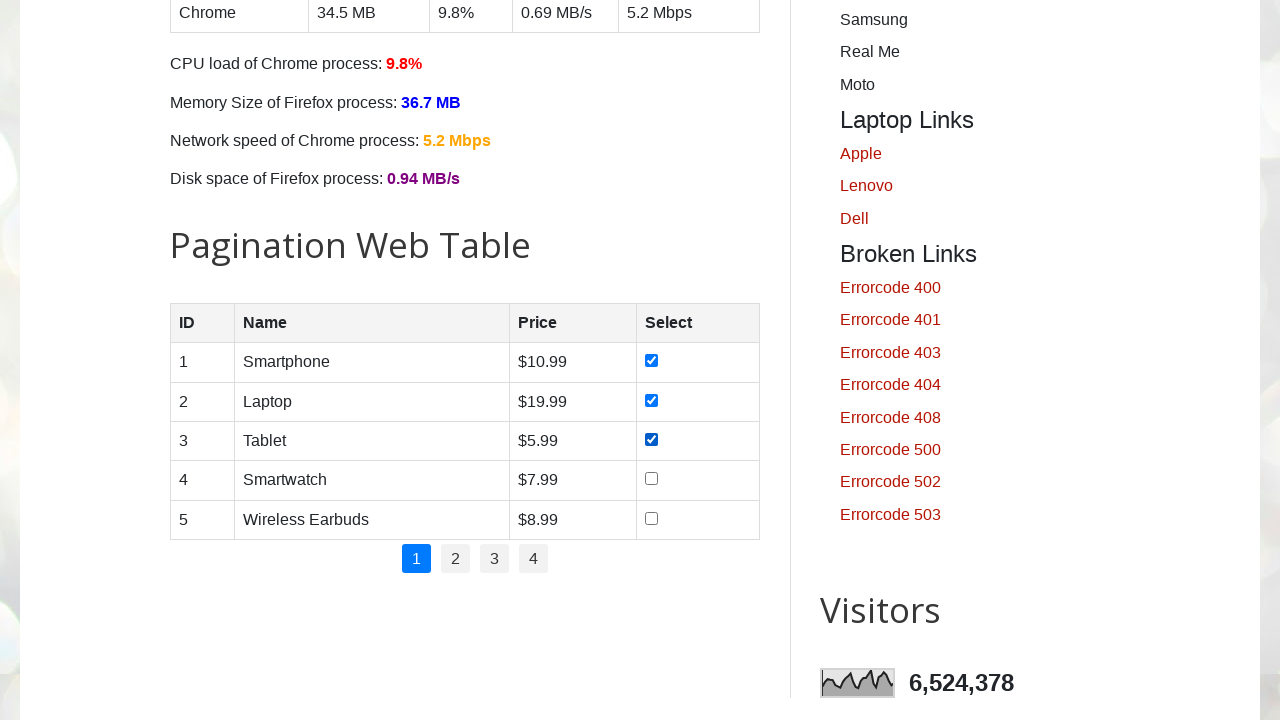

Located checkbox for row 4 on page 1
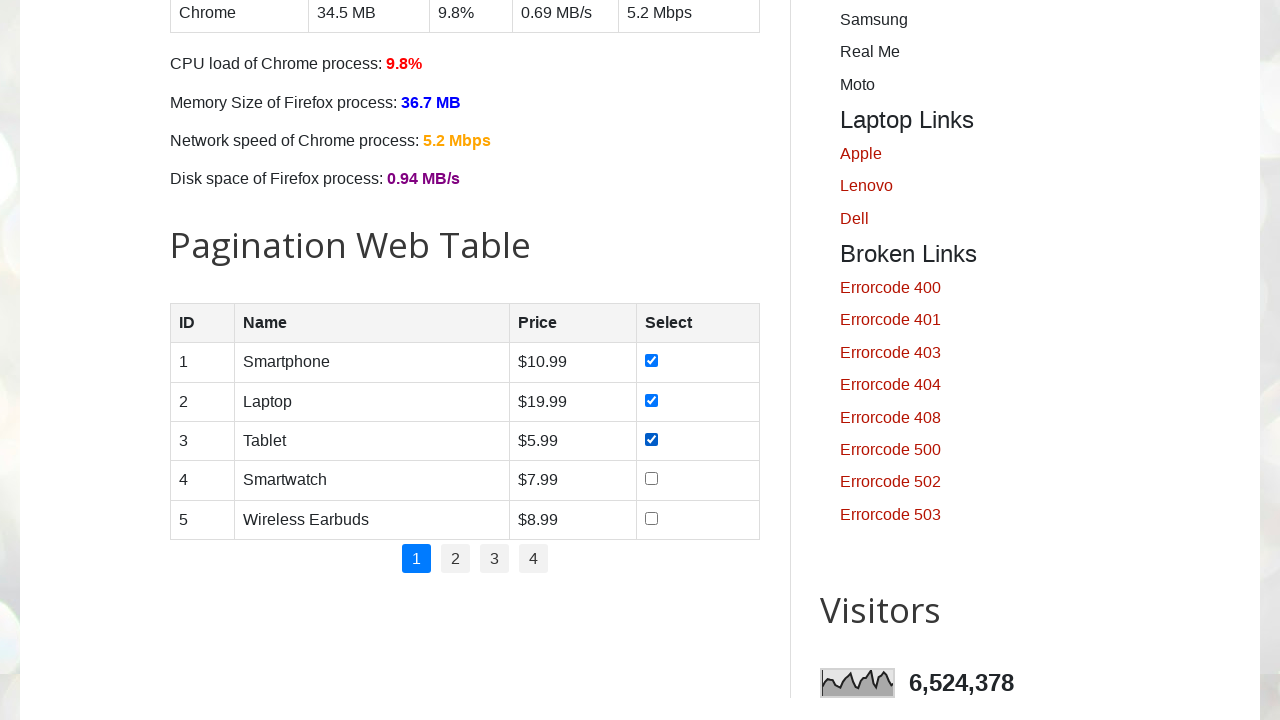

Clicked checkbox for row 4 on page 1 at (651, 479) on //table[@id='productTable']//tbody//tr[4]//td[4]//input
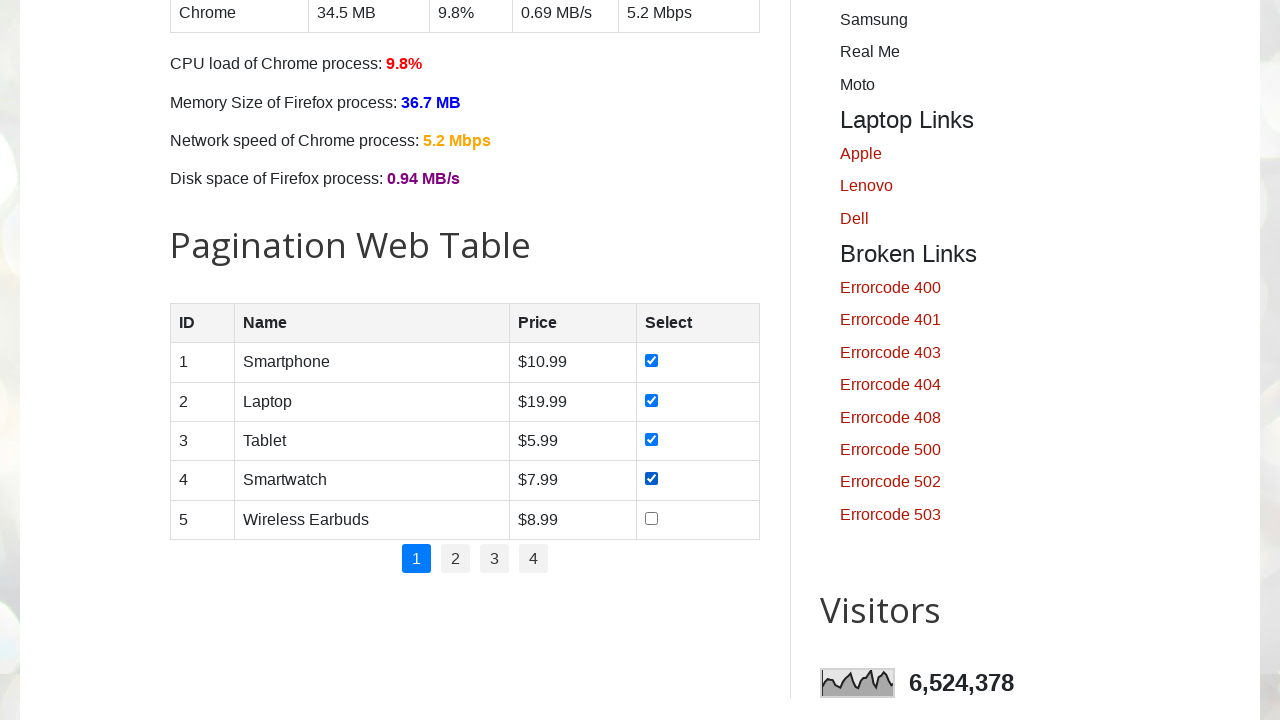

Located checkbox for row 5 on page 1
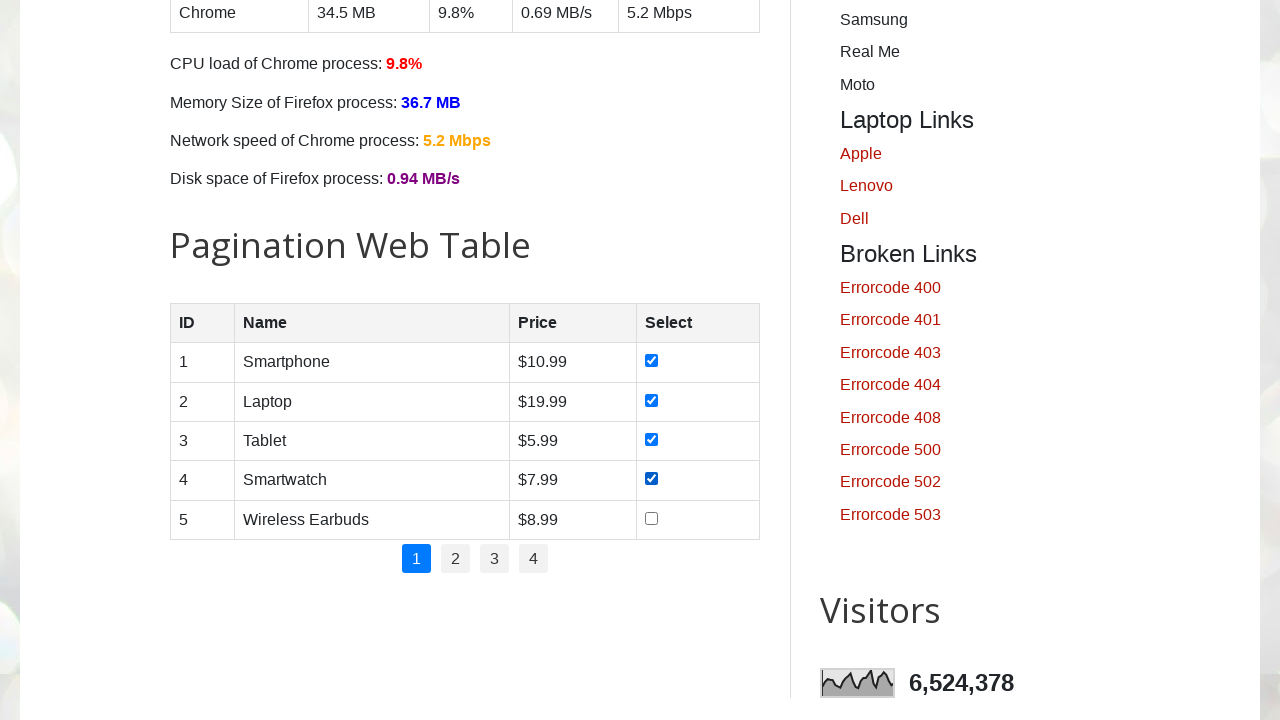

Clicked checkbox for row 5 on page 1 at (651, 518) on //table[@id='productTable']//tbody//tr[5]//td[4]//input
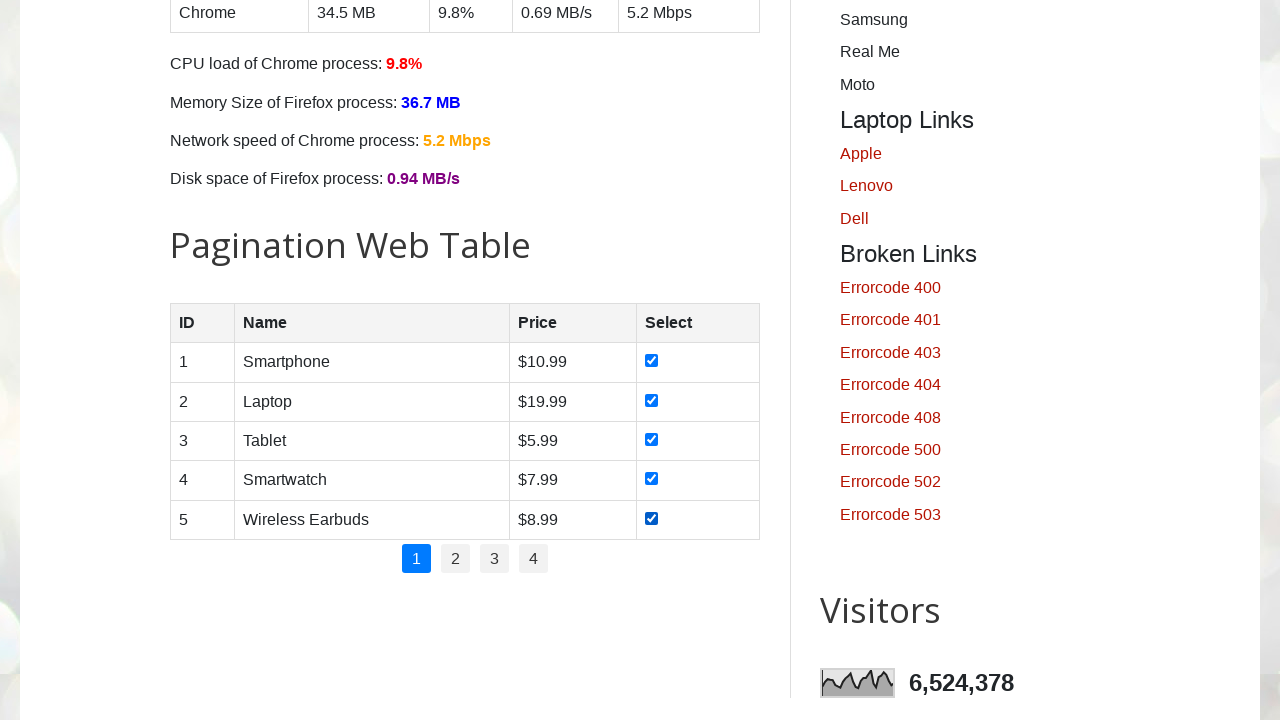

Clicked pagination link for page 2 at (456, 559) on //ul[@id='pagination']//li[2]//a
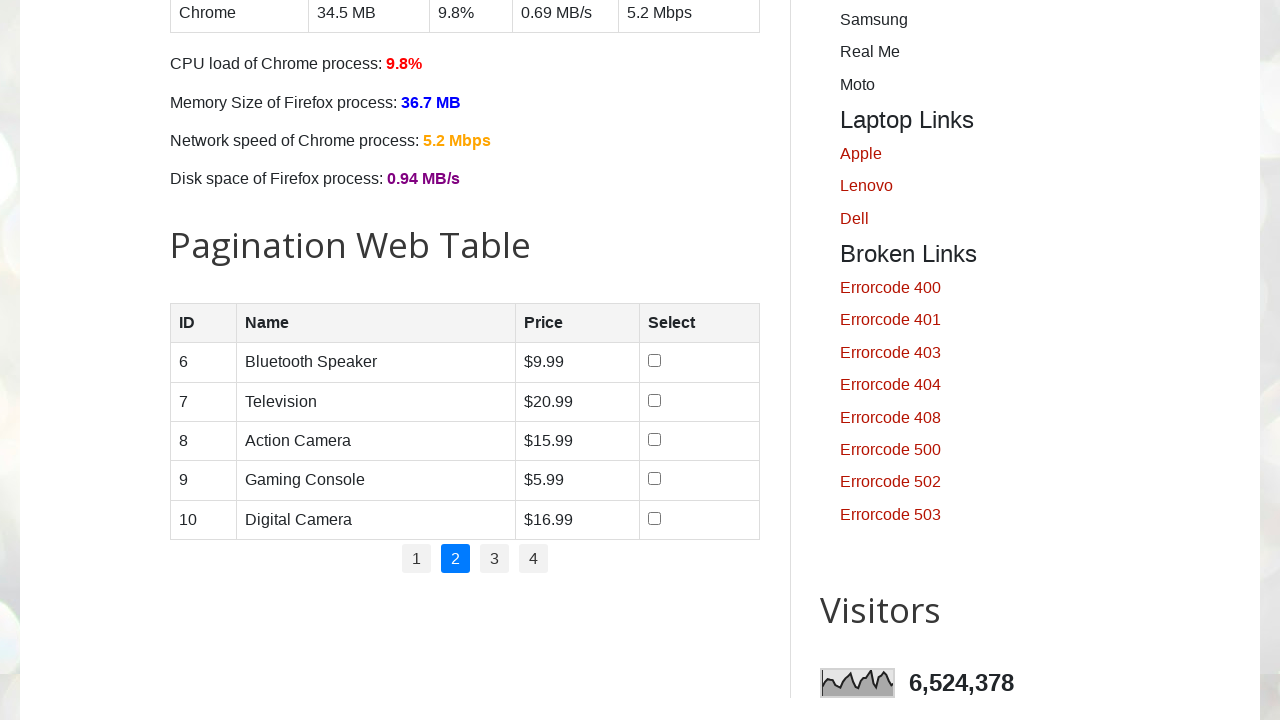

Waited for page 2 content to load
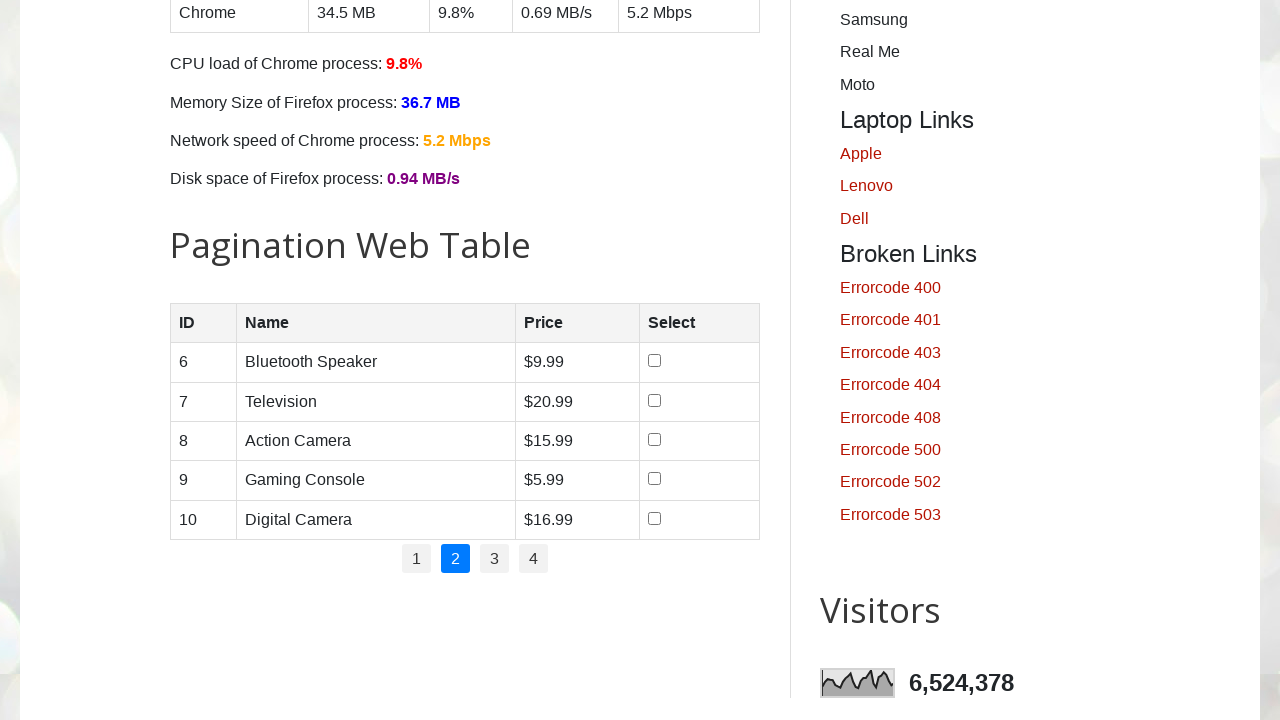

Located all rows in page 2
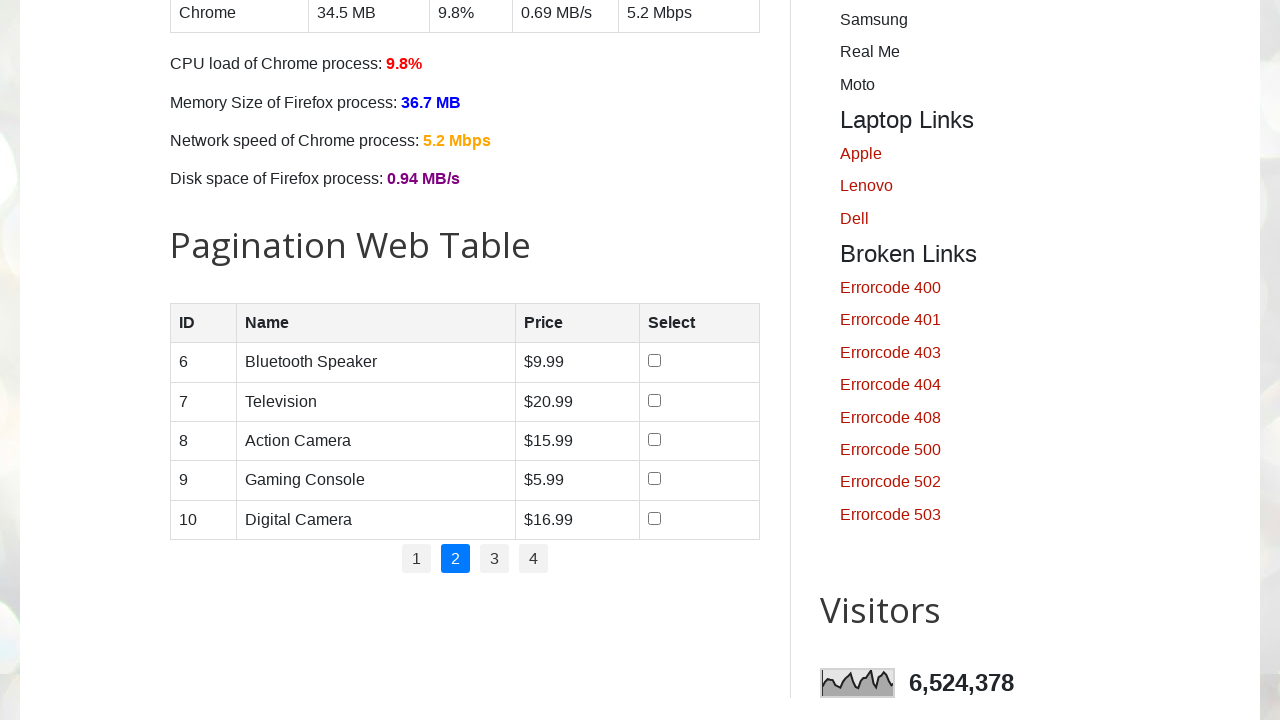

Page 2 contains 5 rows
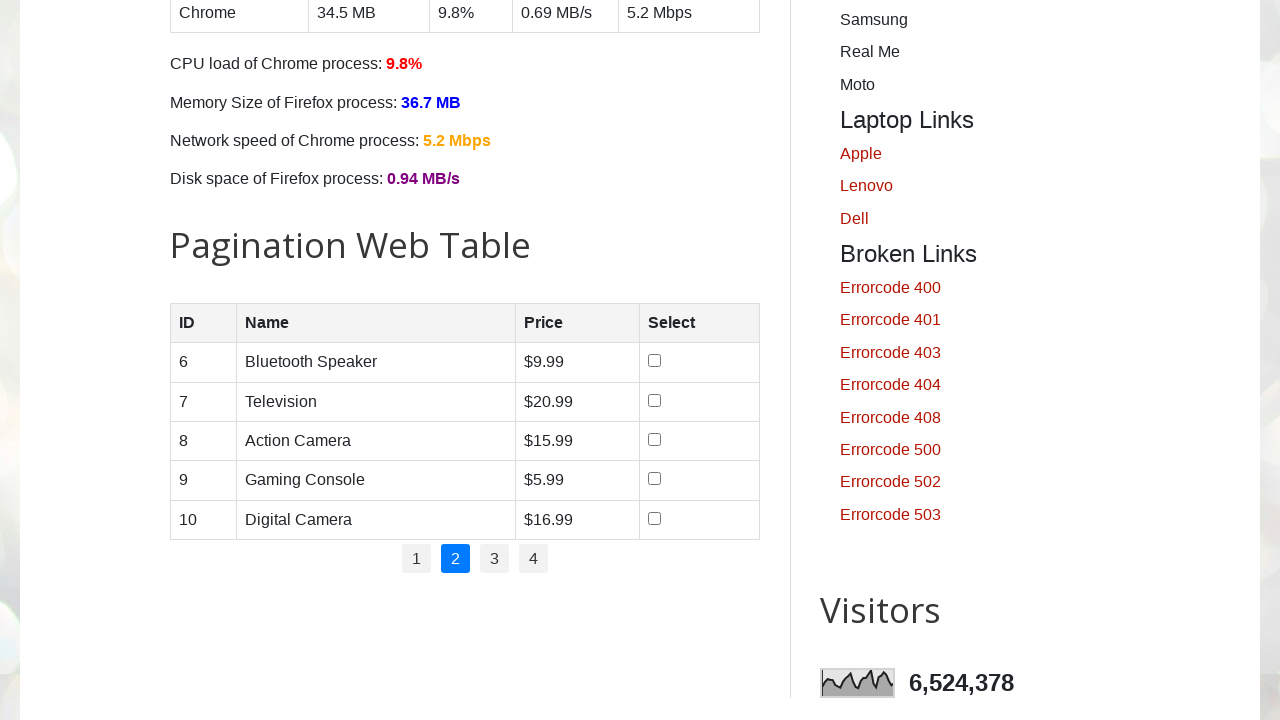

Located checkbox for row 1 on page 2
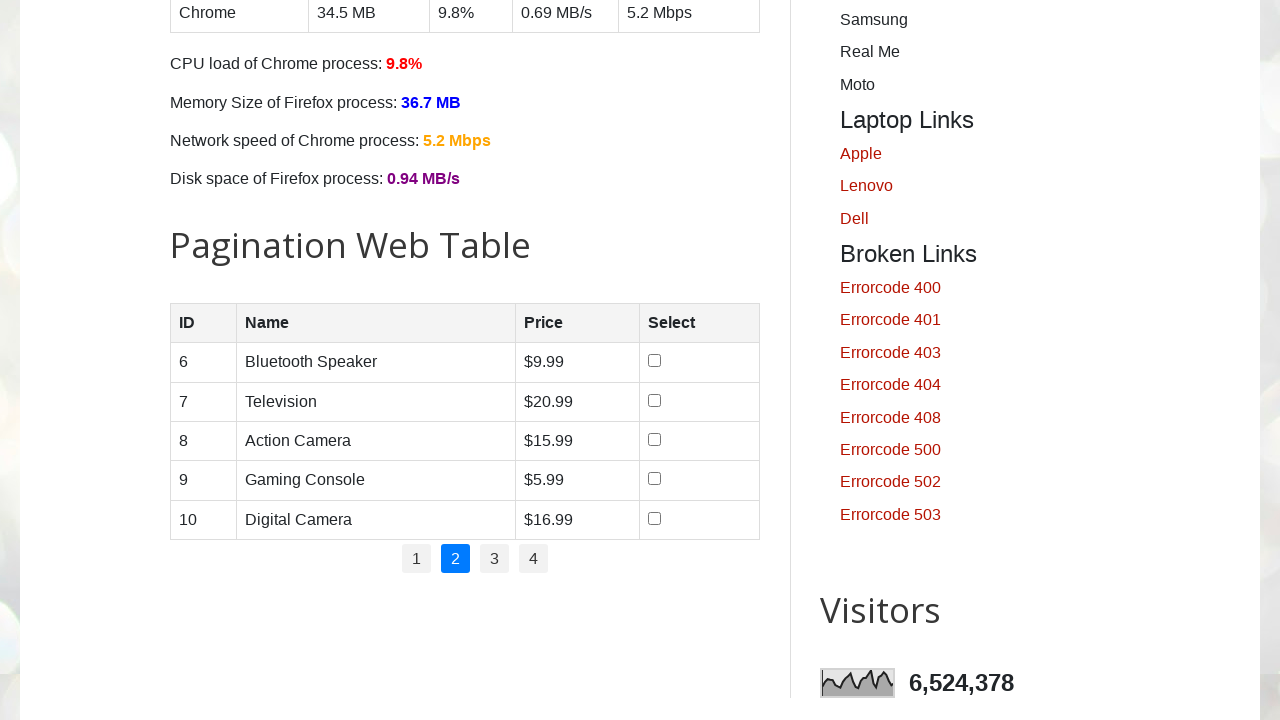

Clicked checkbox for row 1 on page 2 at (654, 361) on //table[@id='productTable']//tbody//tr[1]//td[4]//input
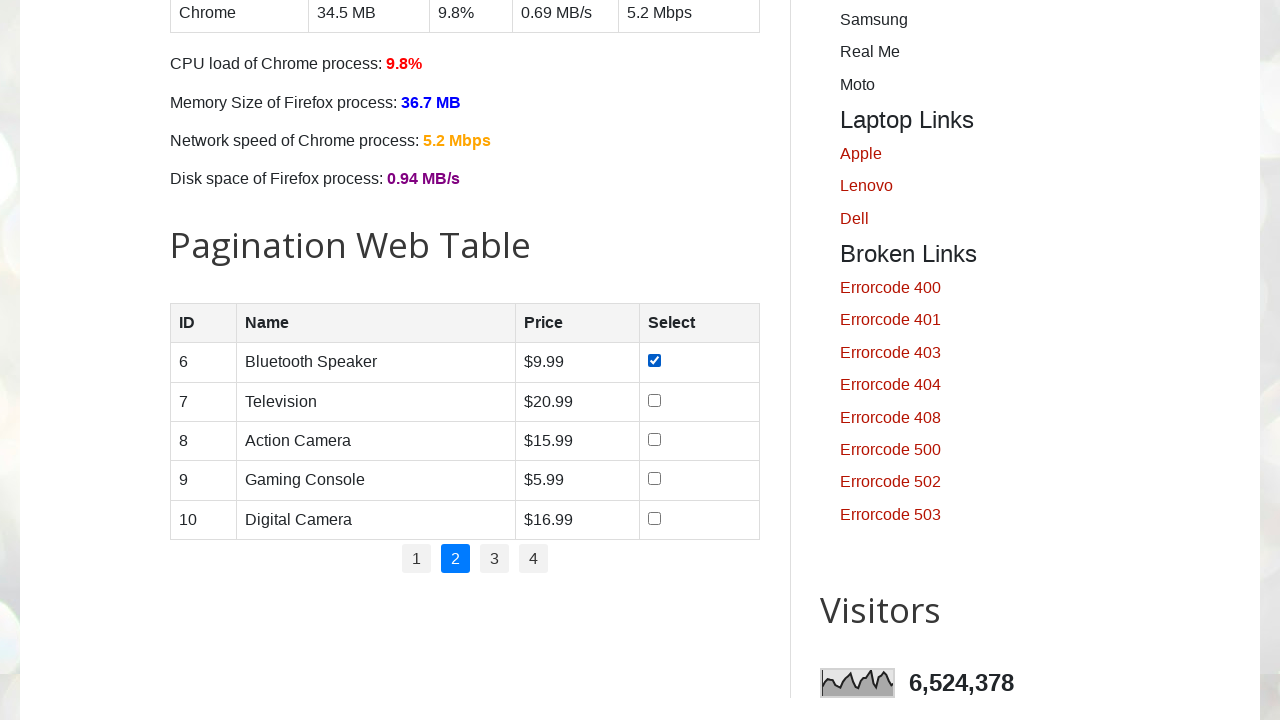

Located checkbox for row 2 on page 2
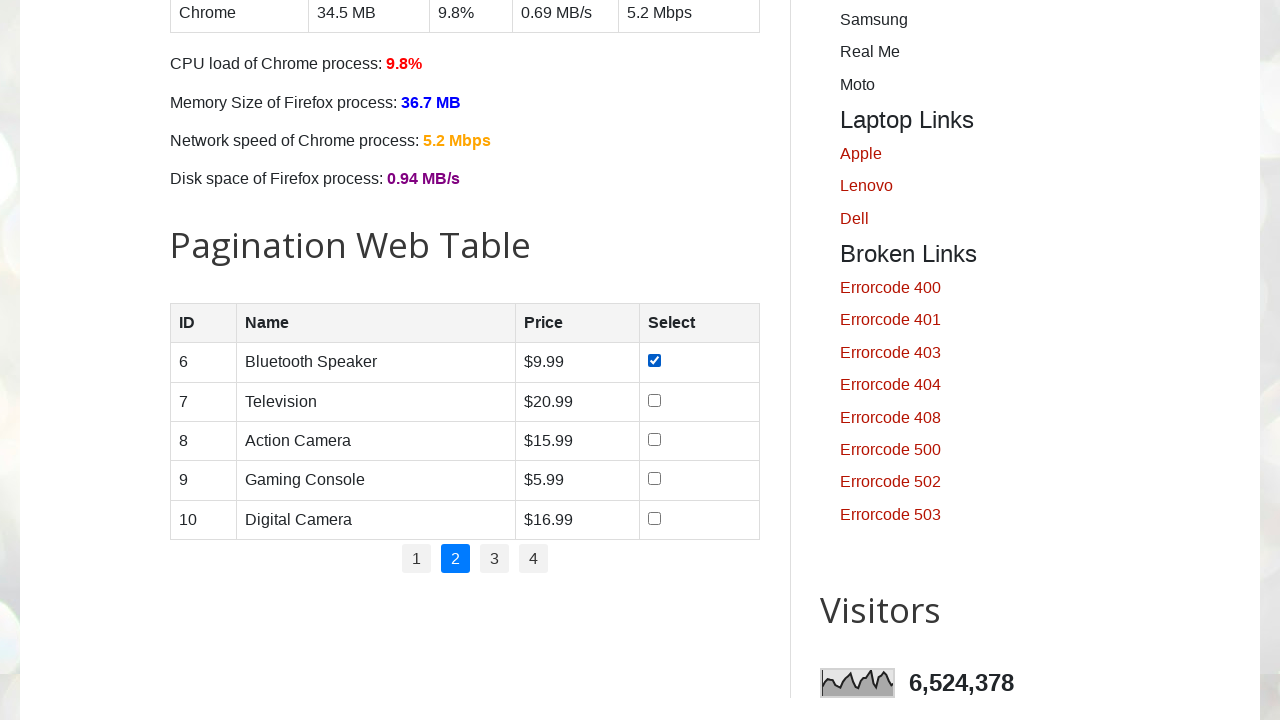

Clicked checkbox for row 2 on page 2 at (654, 400) on //table[@id='productTable']//tbody//tr[2]//td[4]//input
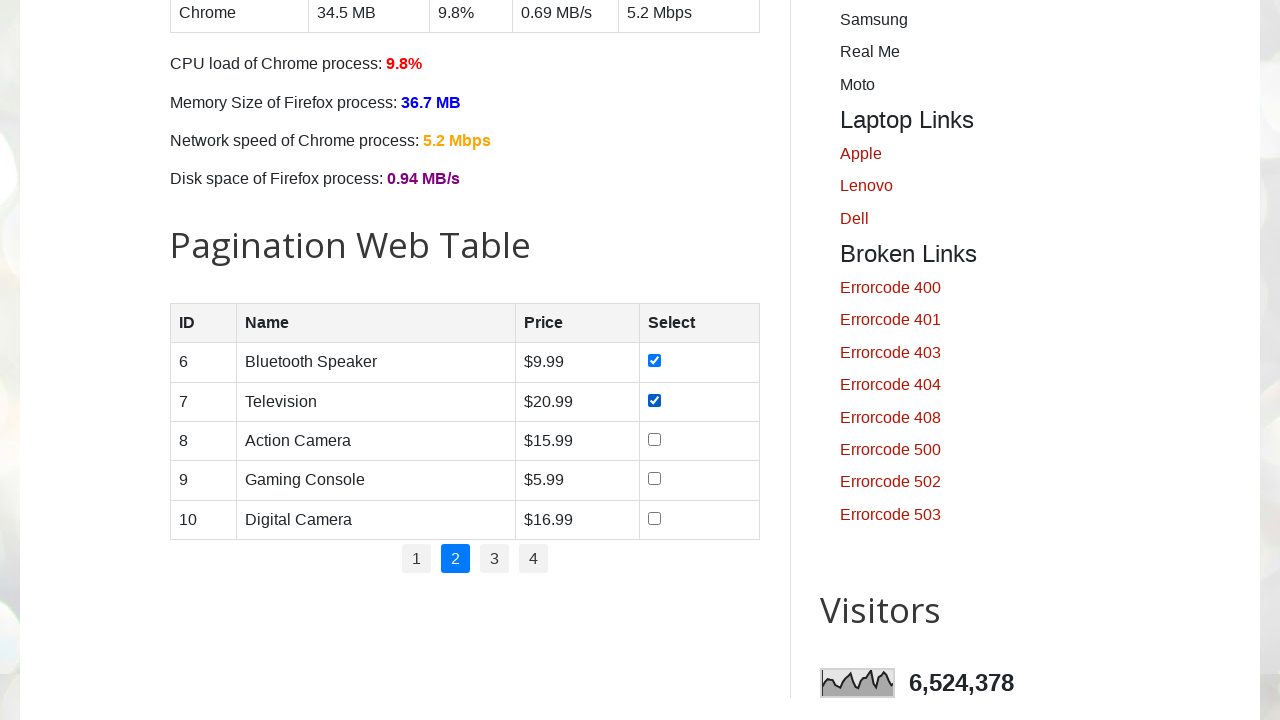

Located checkbox for row 3 on page 2
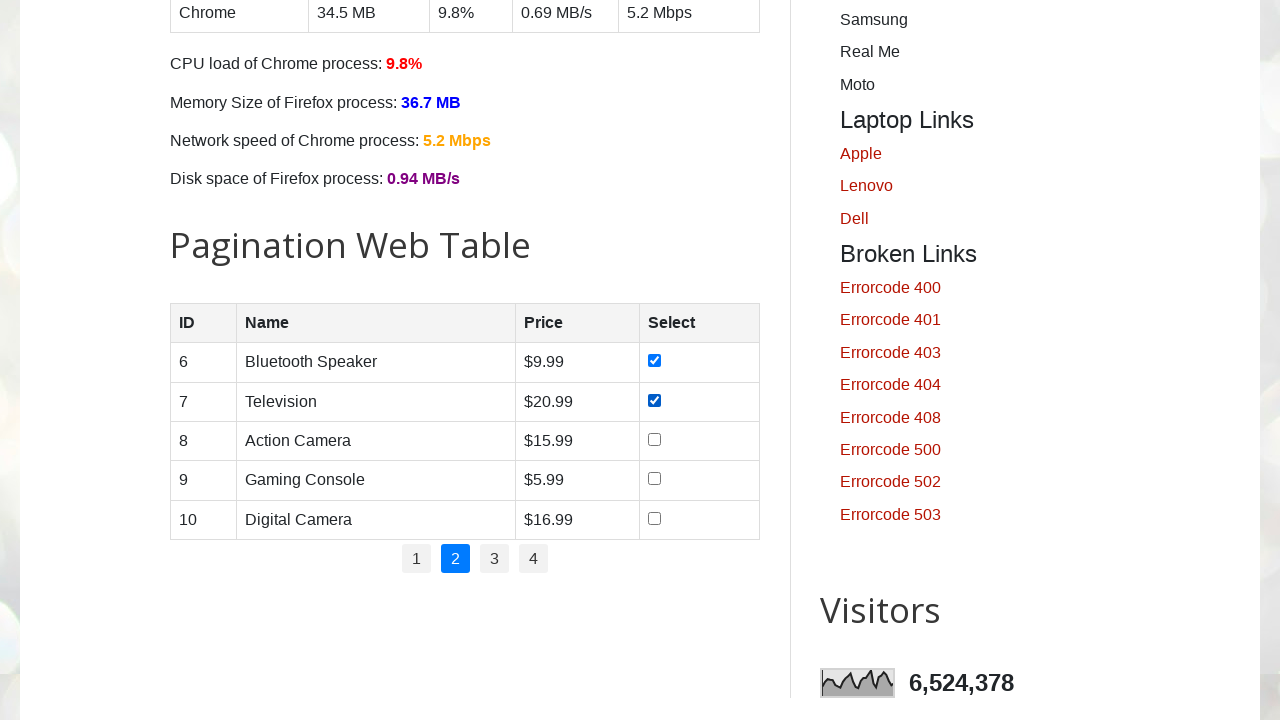

Clicked checkbox for row 3 on page 2 at (654, 439) on //table[@id='productTable']//tbody//tr[3]//td[4]//input
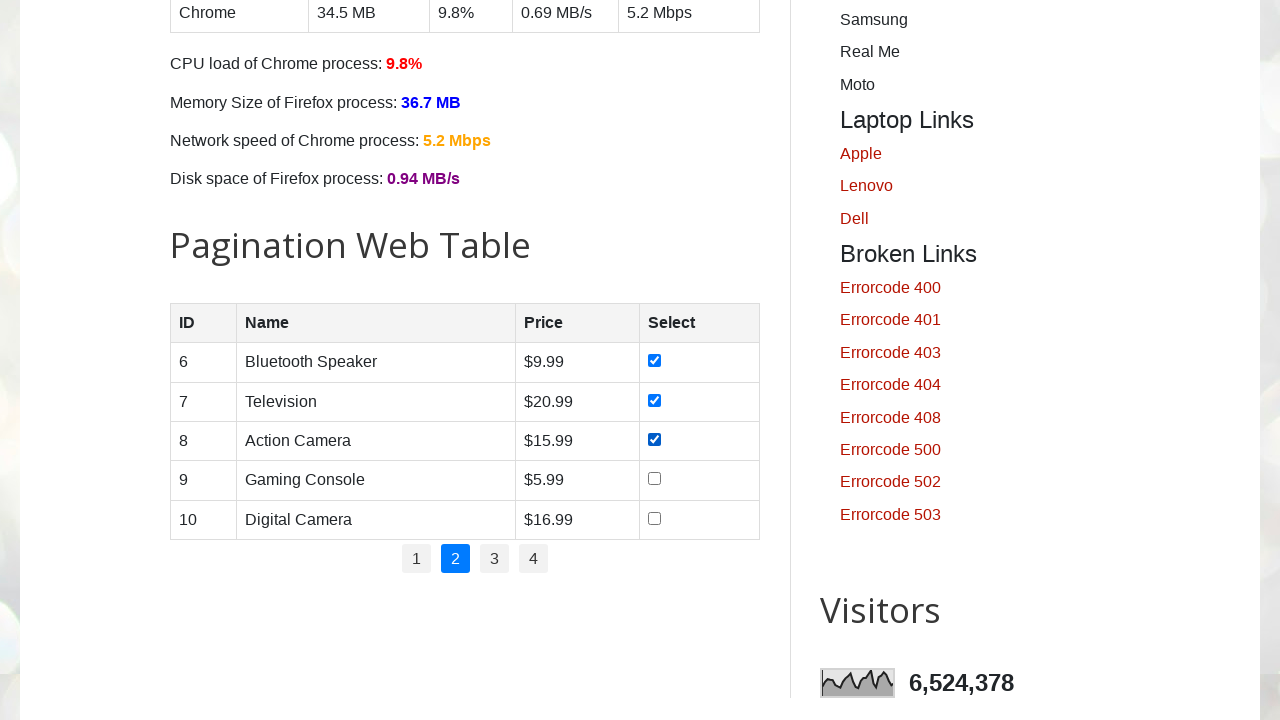

Located checkbox for row 4 on page 2
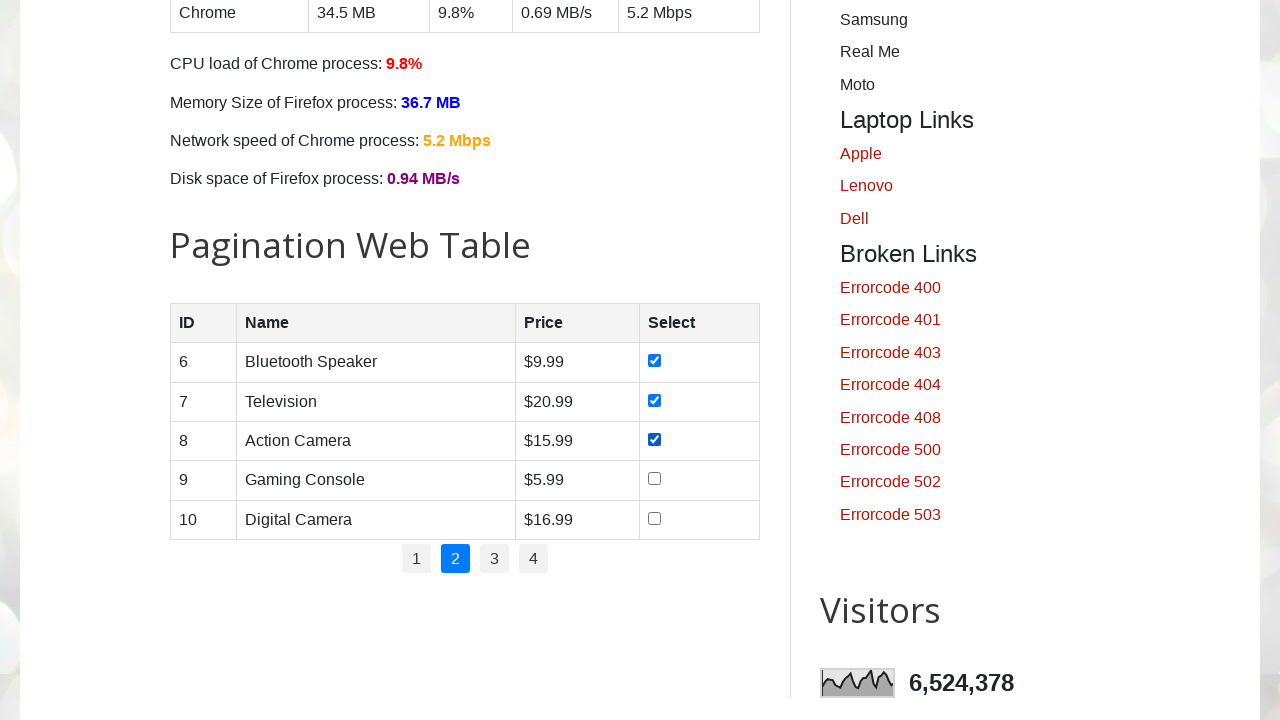

Clicked checkbox for row 4 on page 2 at (654, 479) on //table[@id='productTable']//tbody//tr[4]//td[4]//input
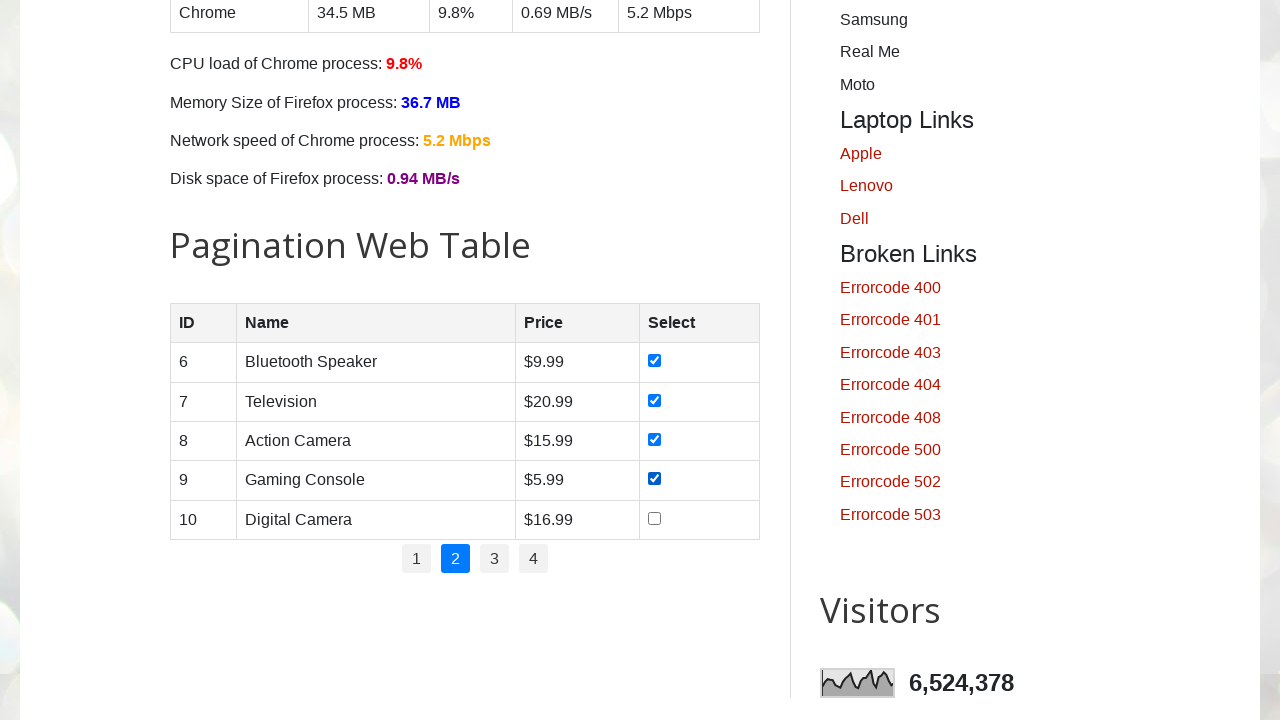

Located checkbox for row 5 on page 2
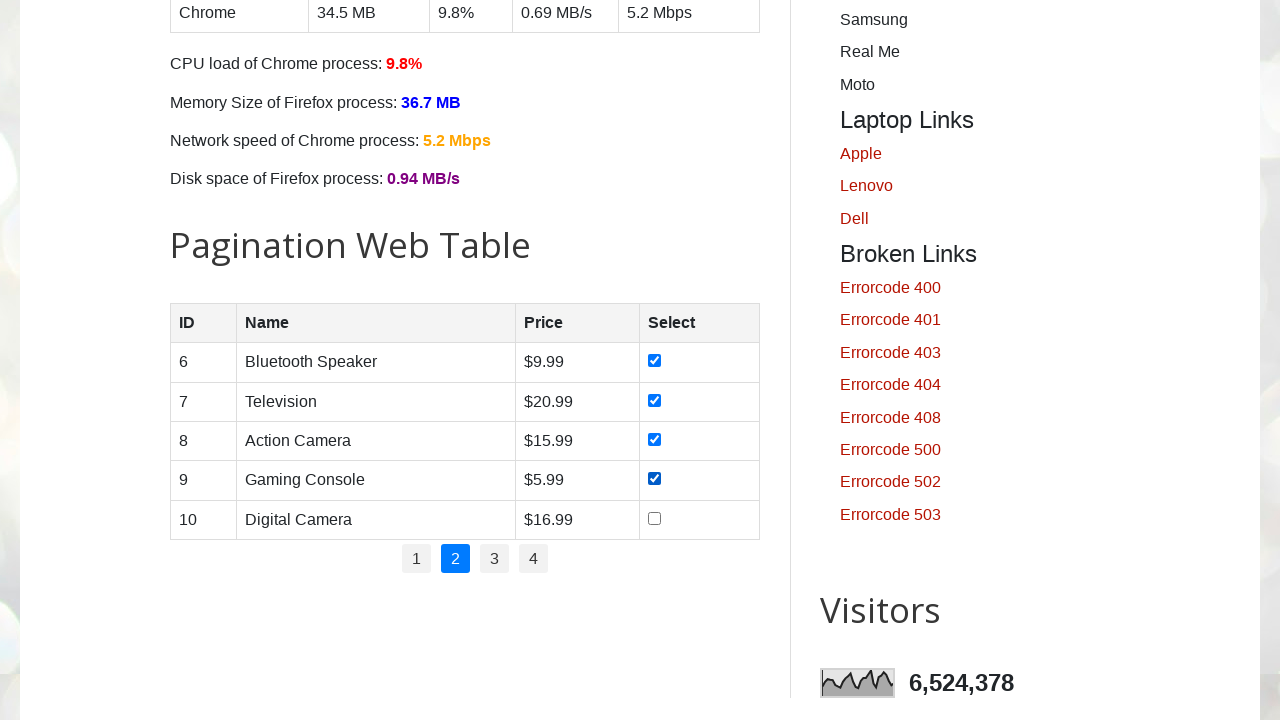

Clicked checkbox for row 5 on page 2 at (654, 518) on //table[@id='productTable']//tbody//tr[5]//td[4]//input
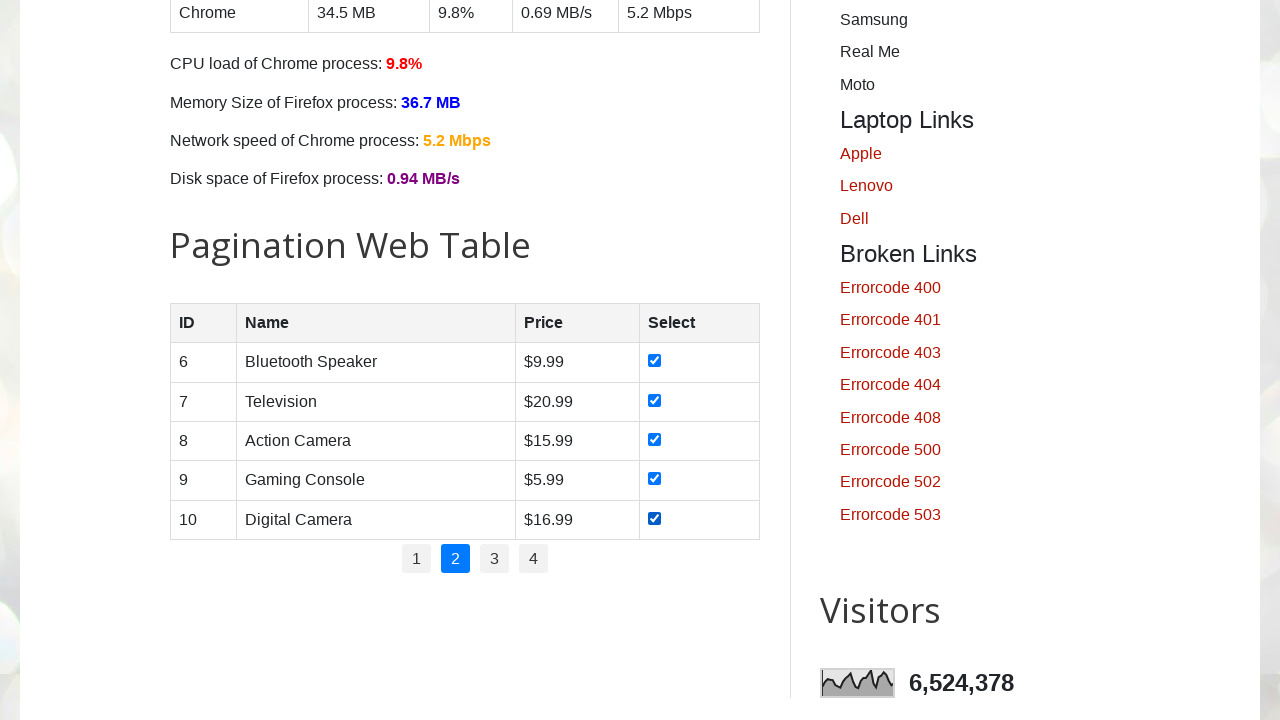

Clicked pagination link for page 3 at (494, 559) on //ul[@id='pagination']//li[3]//a
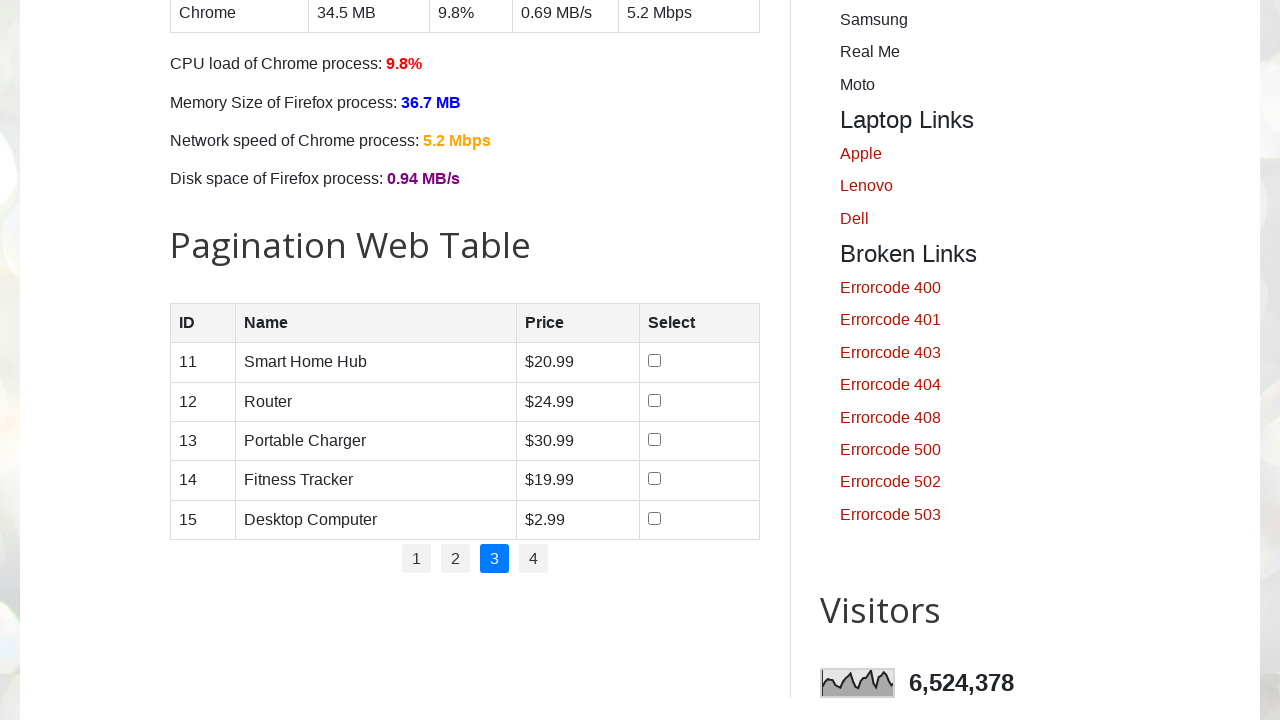

Waited for page 3 content to load
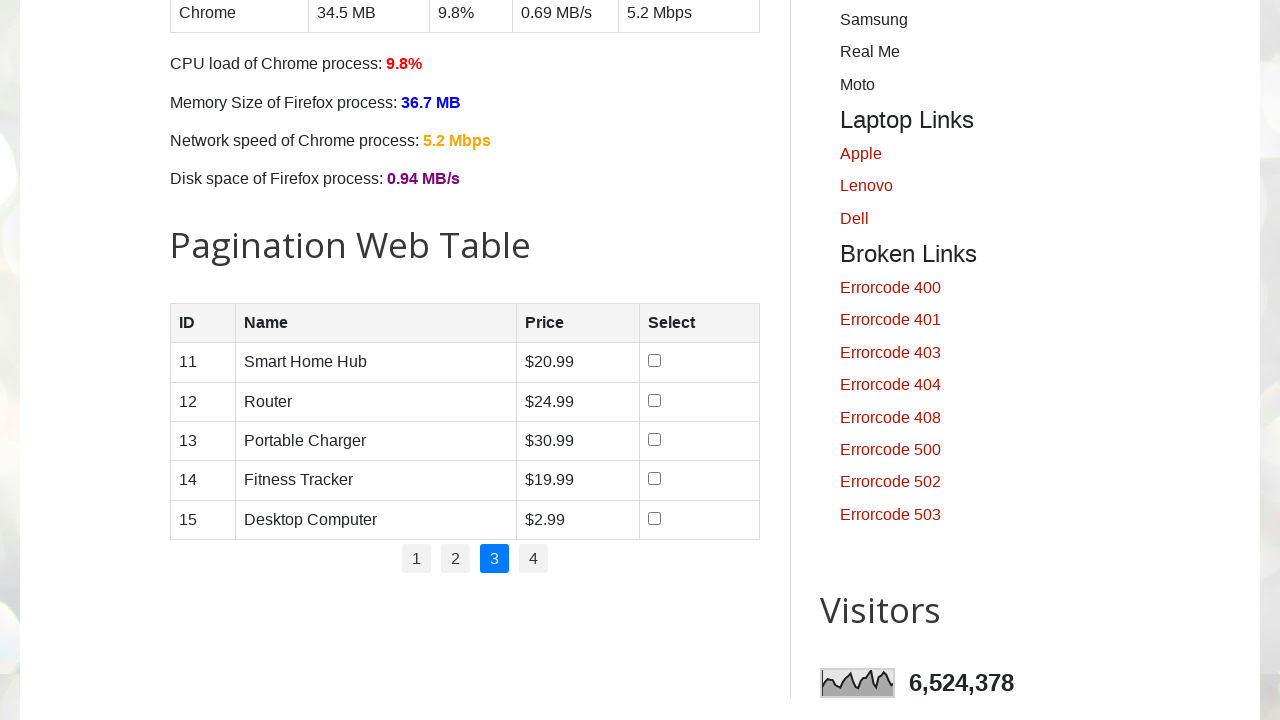

Located all rows in page 3
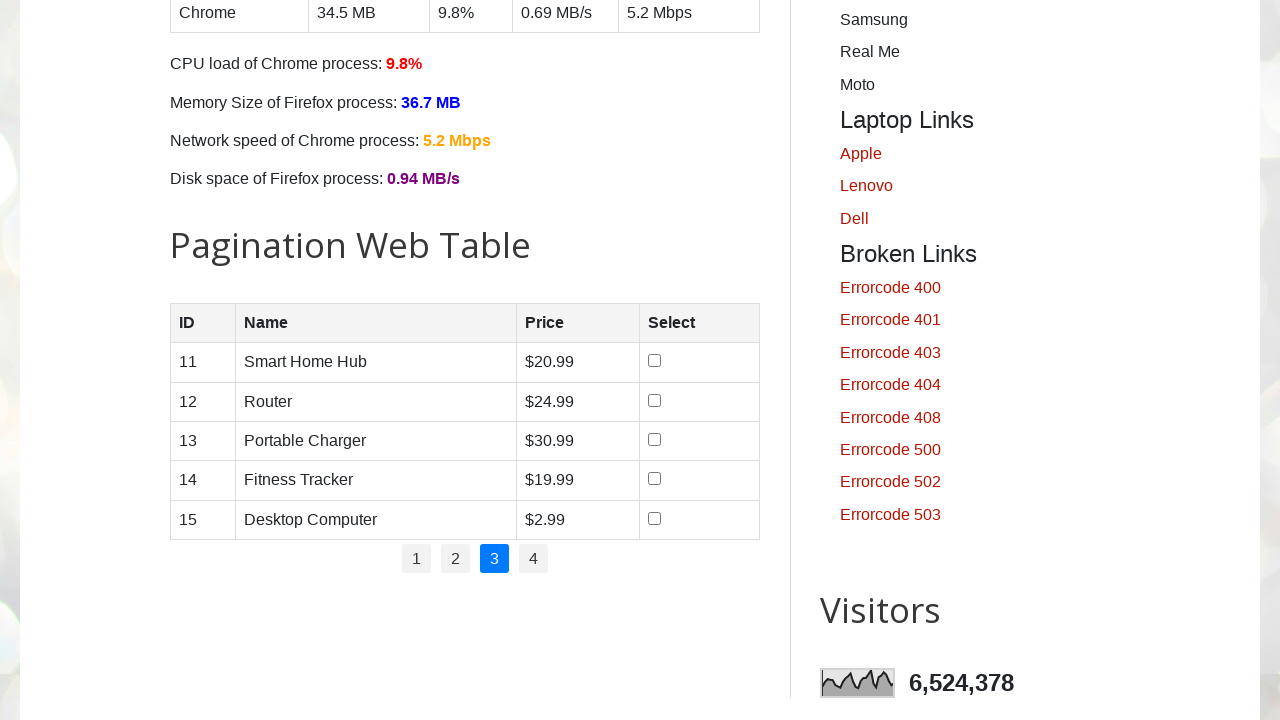

Page 3 contains 5 rows
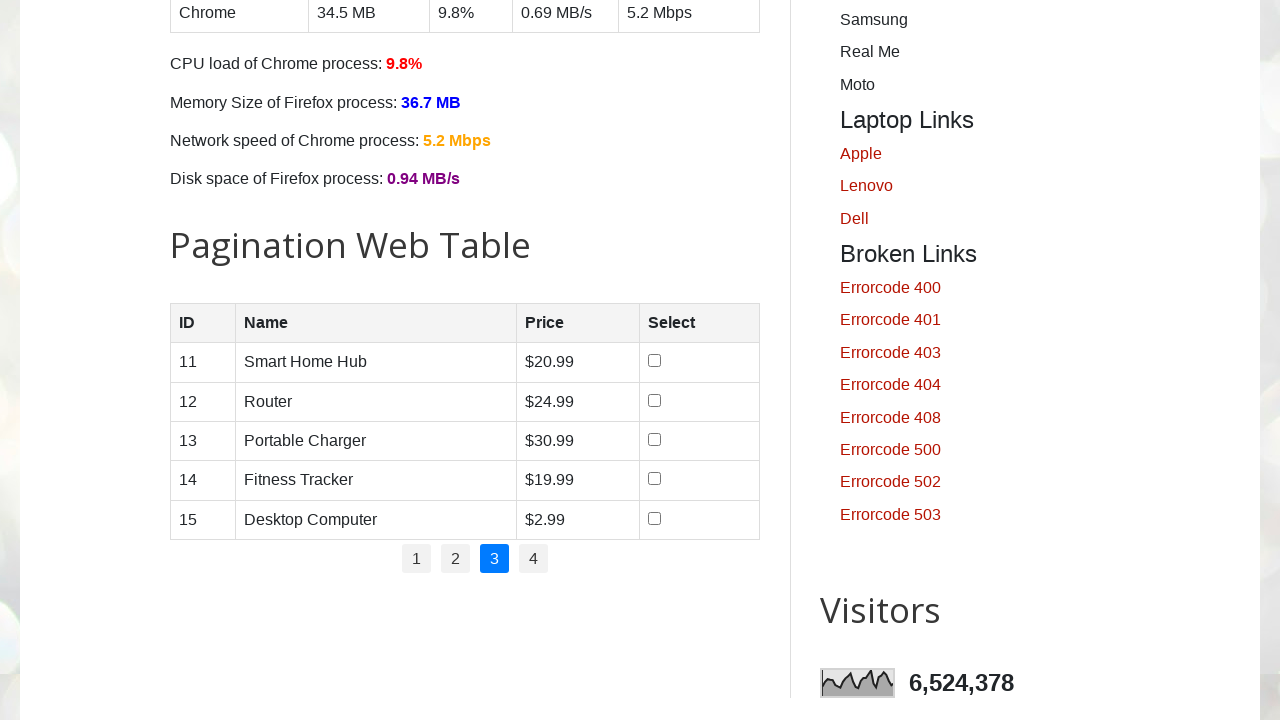

Located checkbox for row 1 on page 3
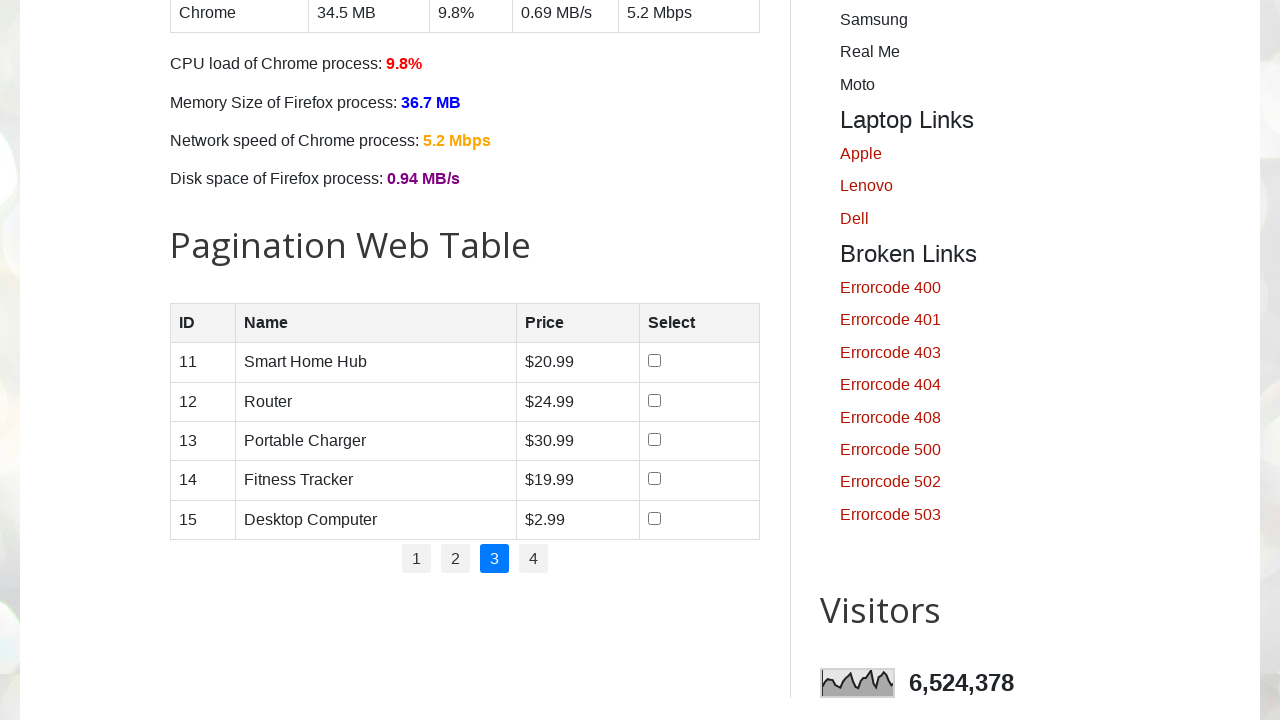

Clicked checkbox for row 1 on page 3 at (655, 361) on //table[@id='productTable']//tbody//tr[1]//td[4]//input
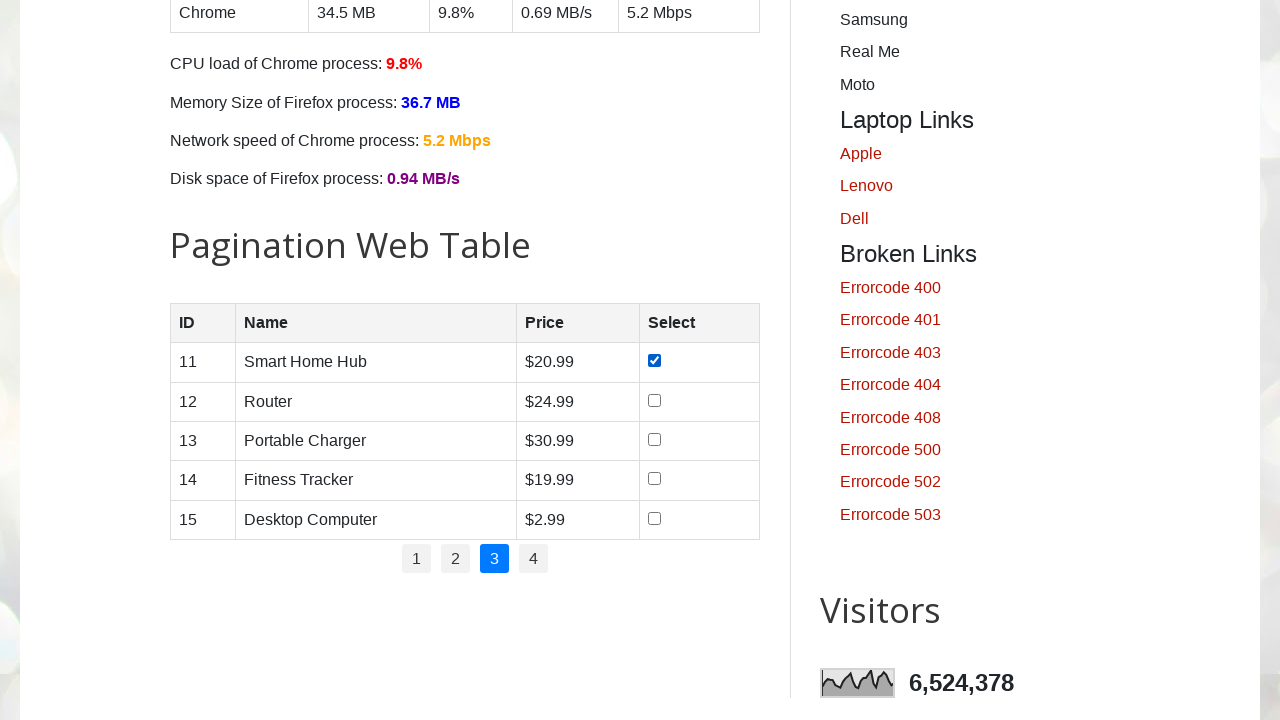

Located checkbox for row 2 on page 3
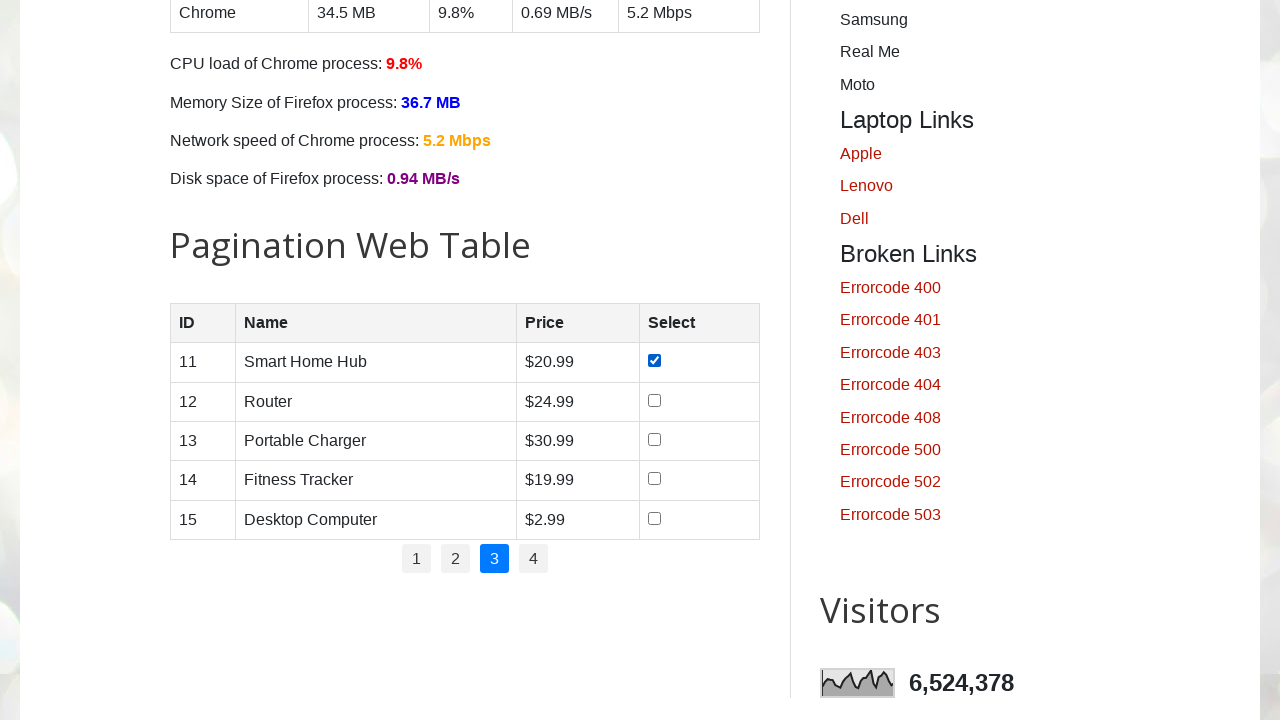

Clicked checkbox for row 2 on page 3 at (655, 400) on //table[@id='productTable']//tbody//tr[2]//td[4]//input
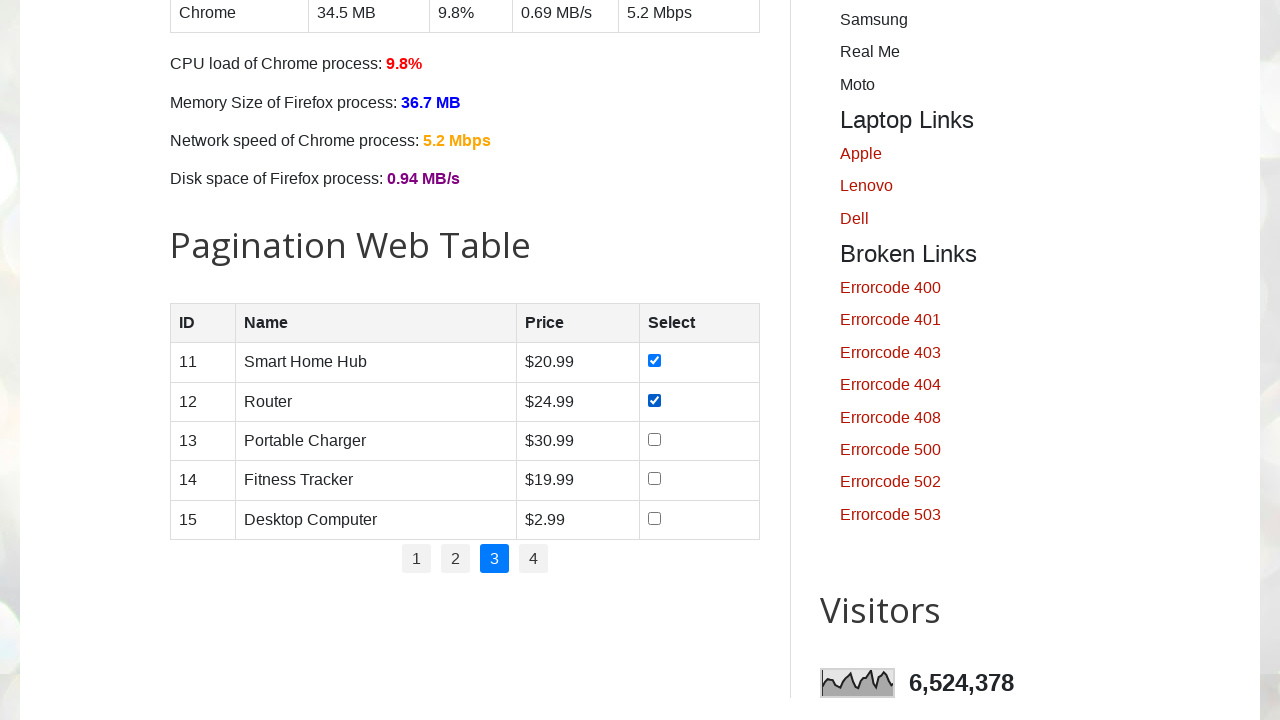

Located checkbox for row 3 on page 3
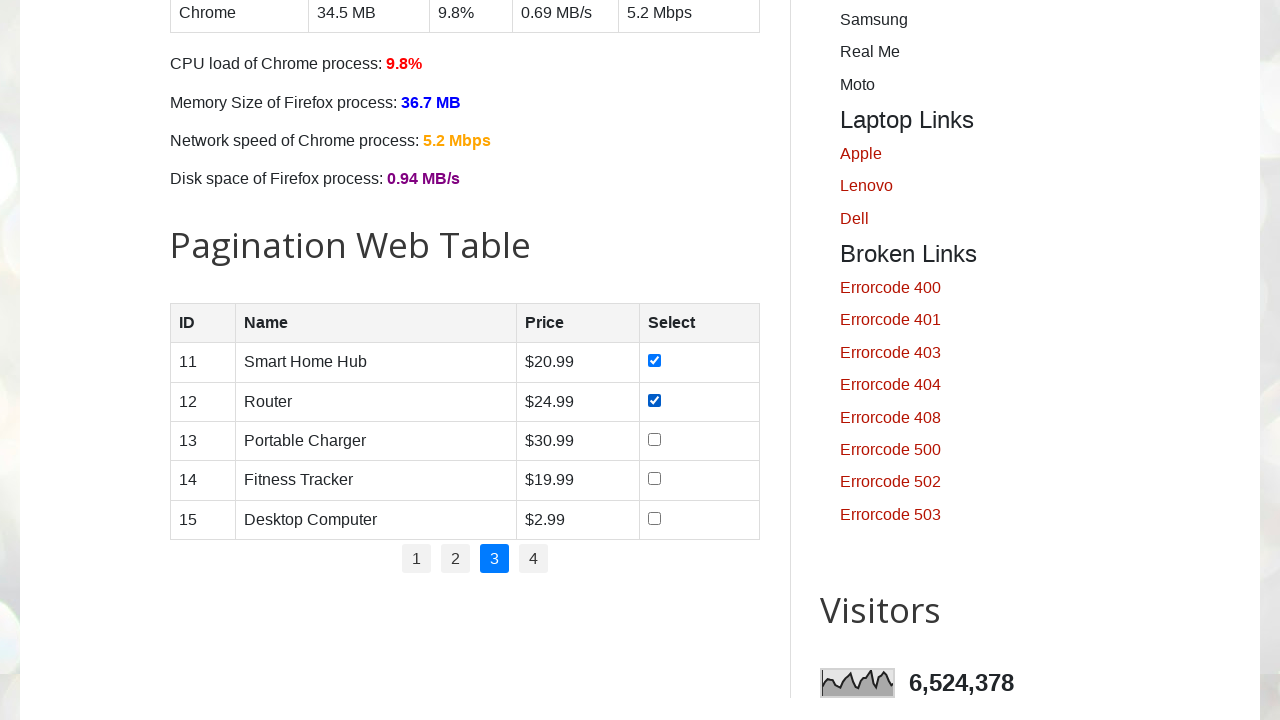

Clicked checkbox for row 3 on page 3 at (655, 439) on //table[@id='productTable']//tbody//tr[3]//td[4]//input
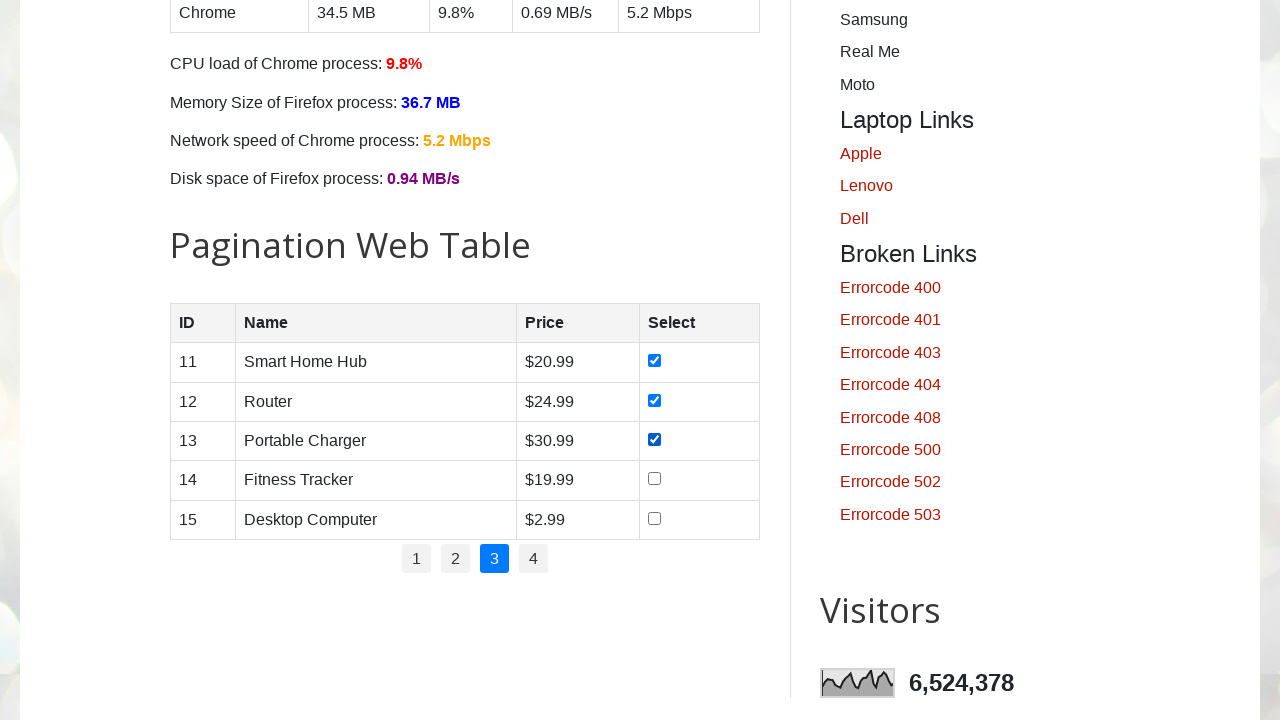

Located checkbox for row 4 on page 3
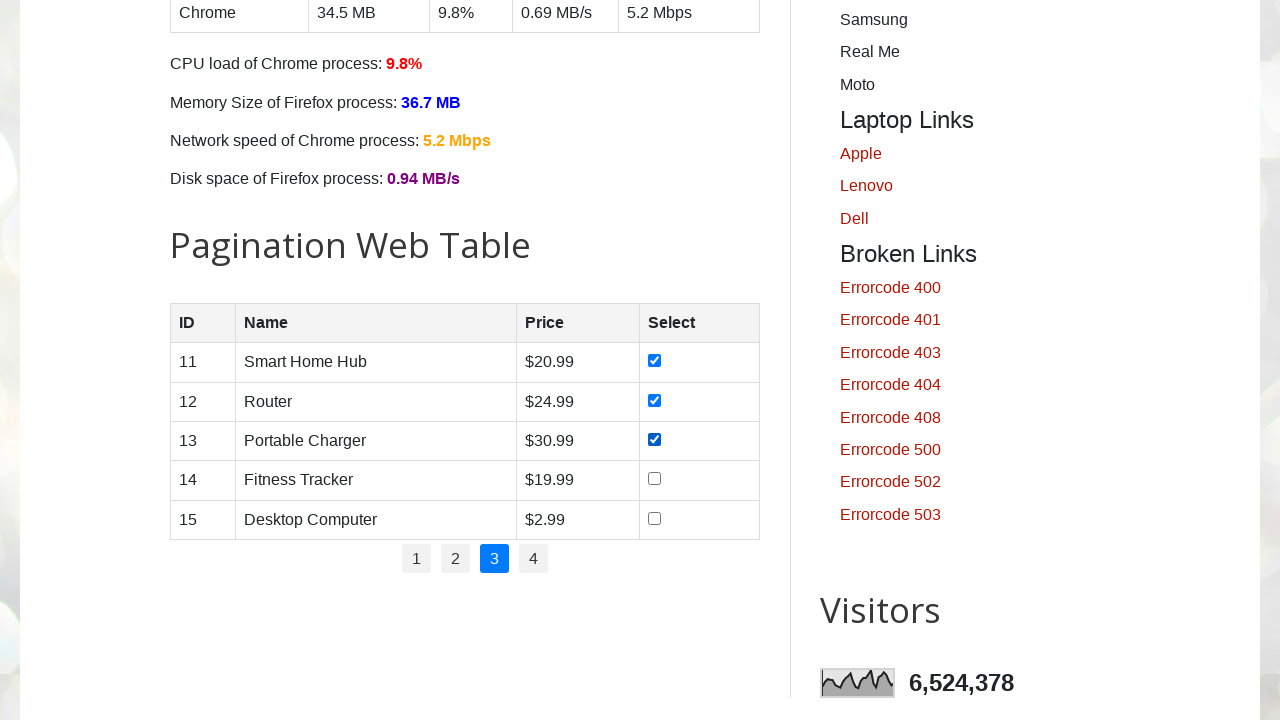

Clicked checkbox for row 4 on page 3 at (655, 479) on //table[@id='productTable']//tbody//tr[4]//td[4]//input
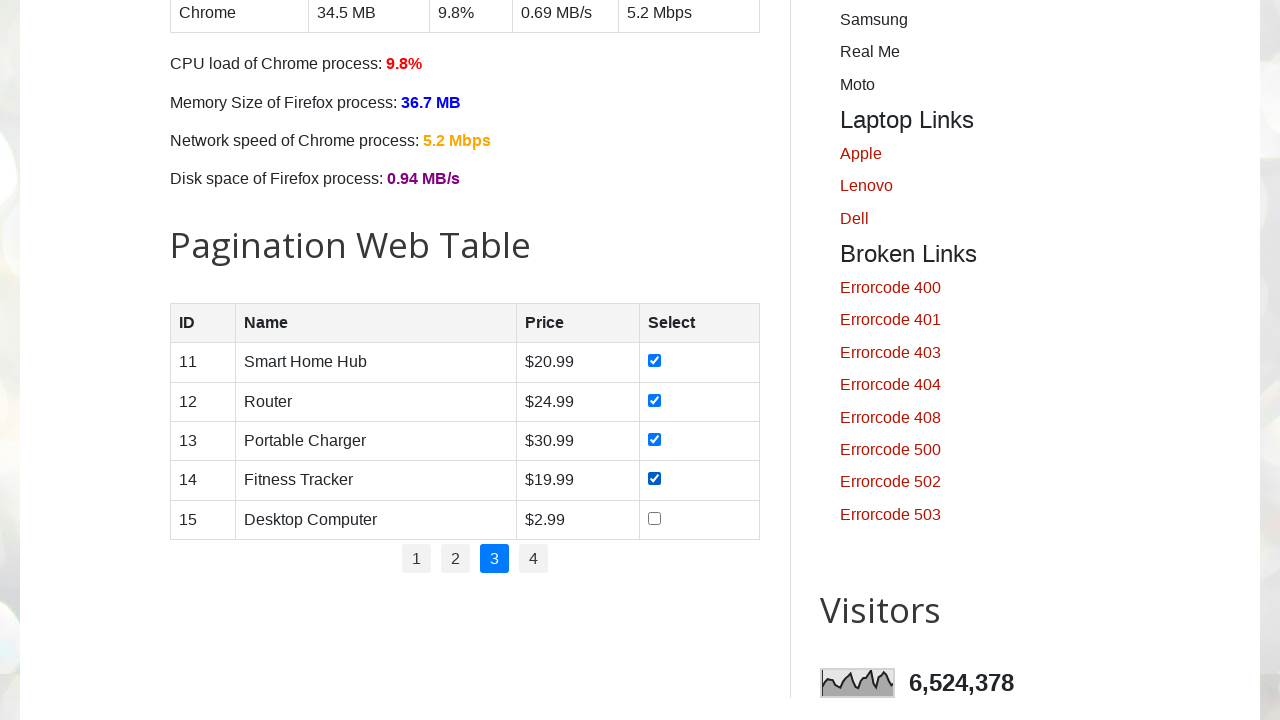

Located checkbox for row 5 on page 3
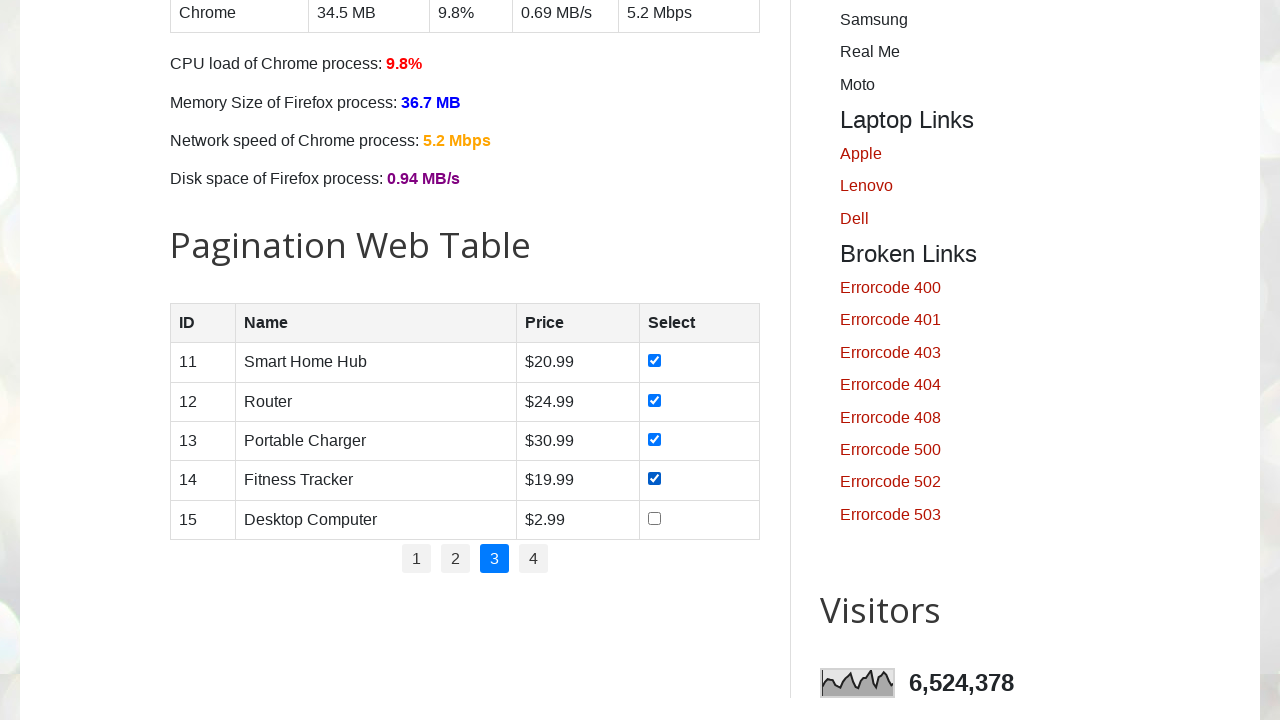

Clicked checkbox for row 5 on page 3 at (655, 518) on //table[@id='productTable']//tbody//tr[5]//td[4]//input
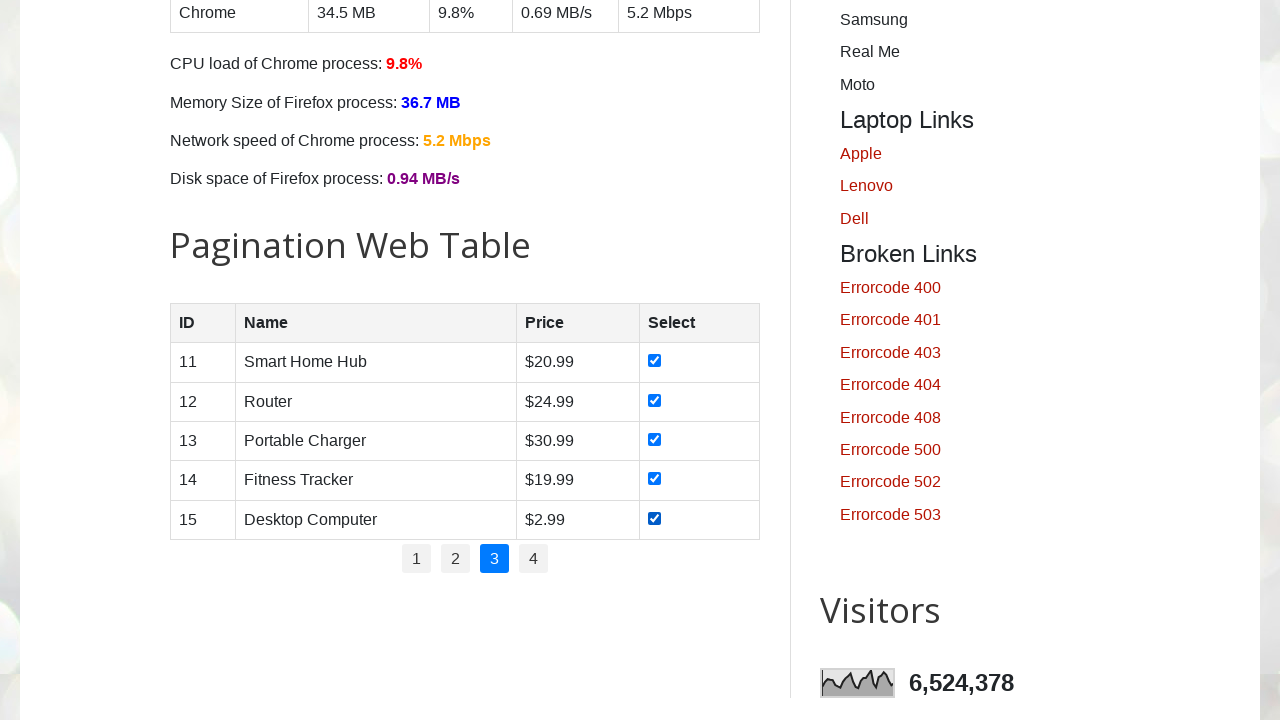

Clicked pagination link for page 4 at (534, 559) on //ul[@id='pagination']//li[4]//a
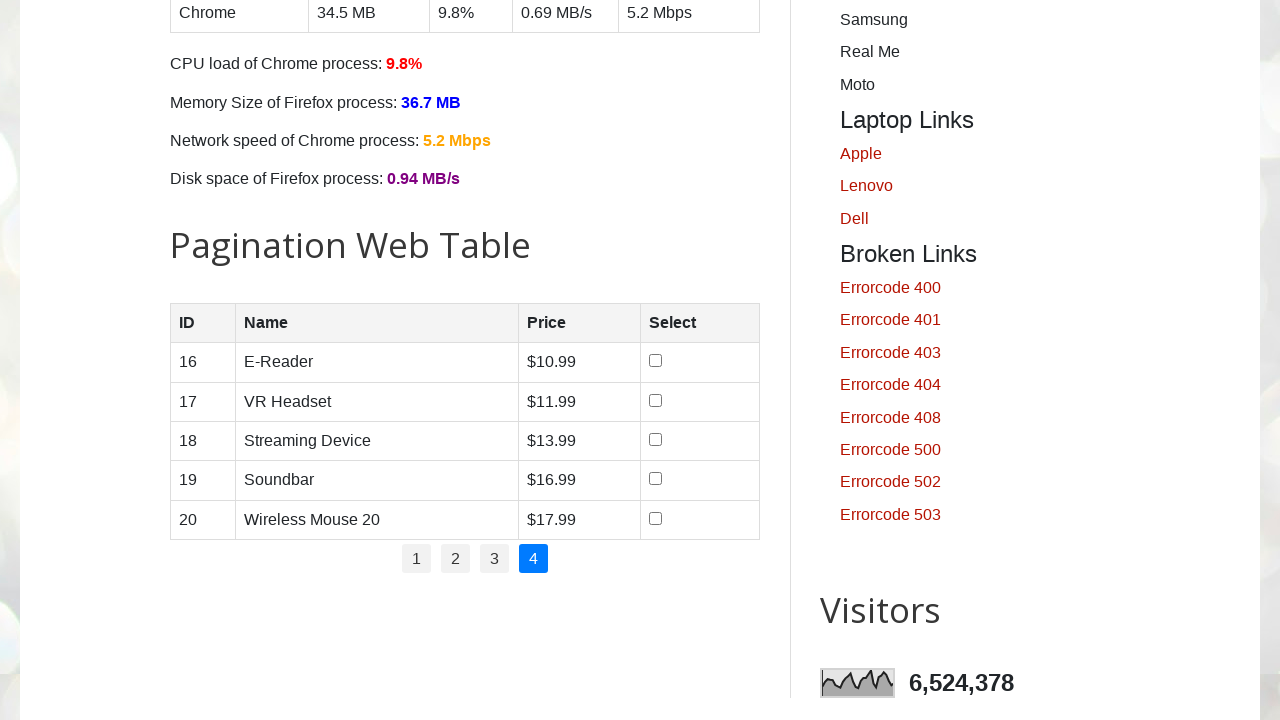

Waited for page 4 content to load
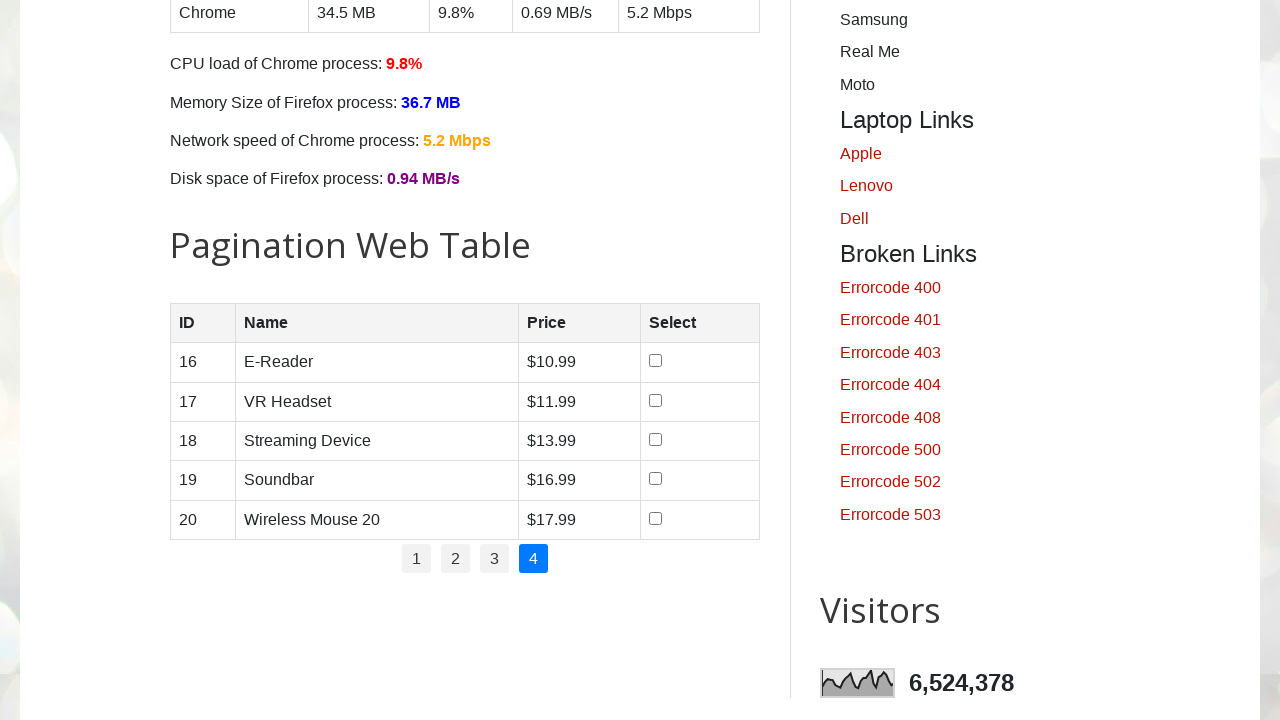

Located all rows in page 4
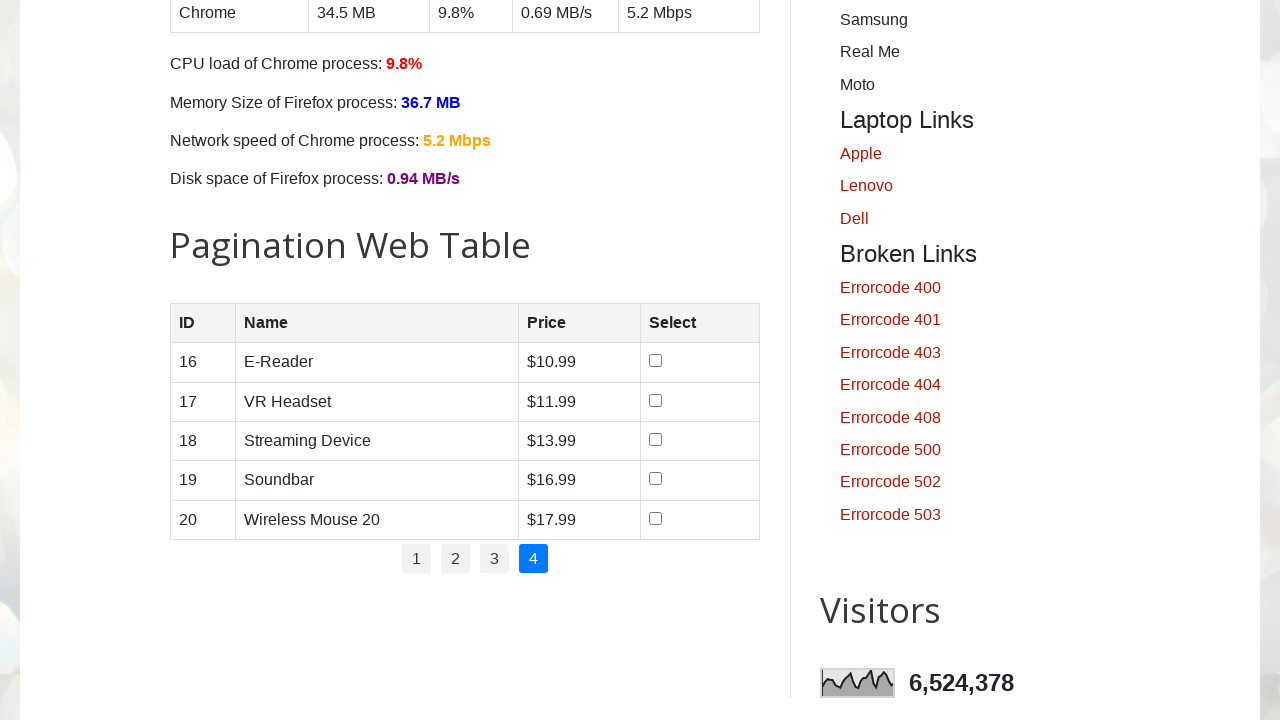

Page 4 contains 5 rows
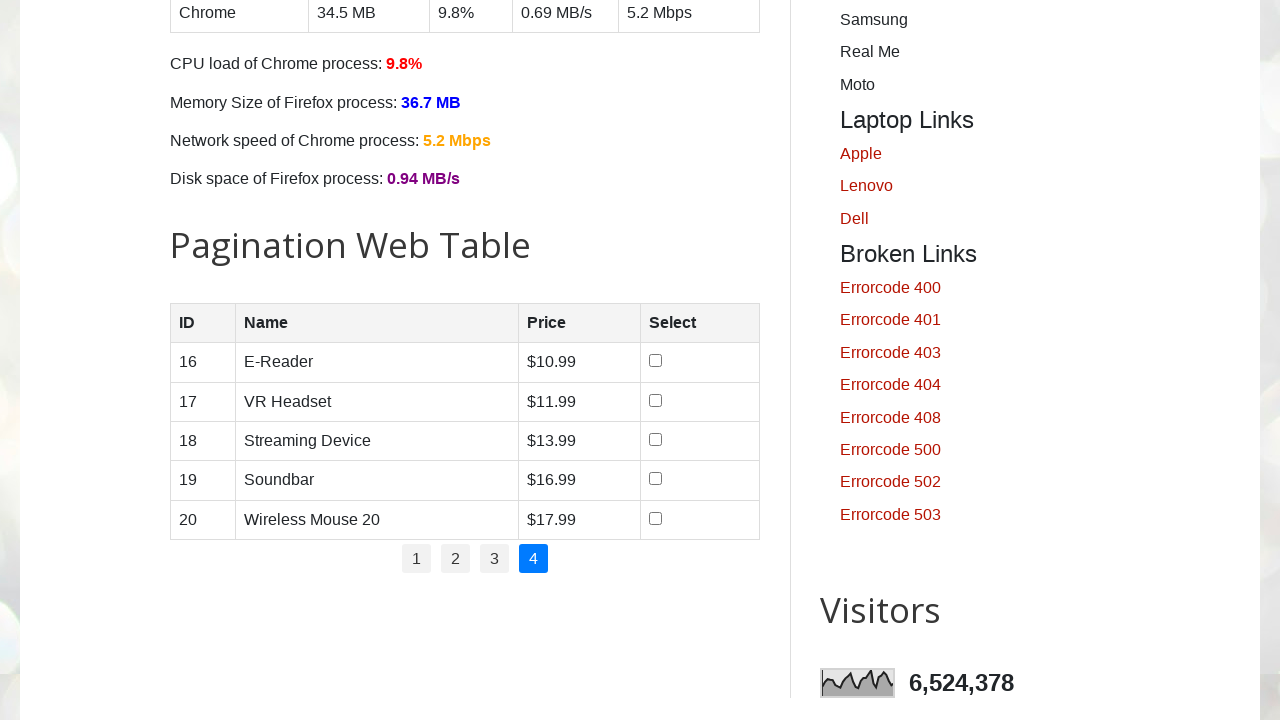

Located checkbox for row 1 on page 4
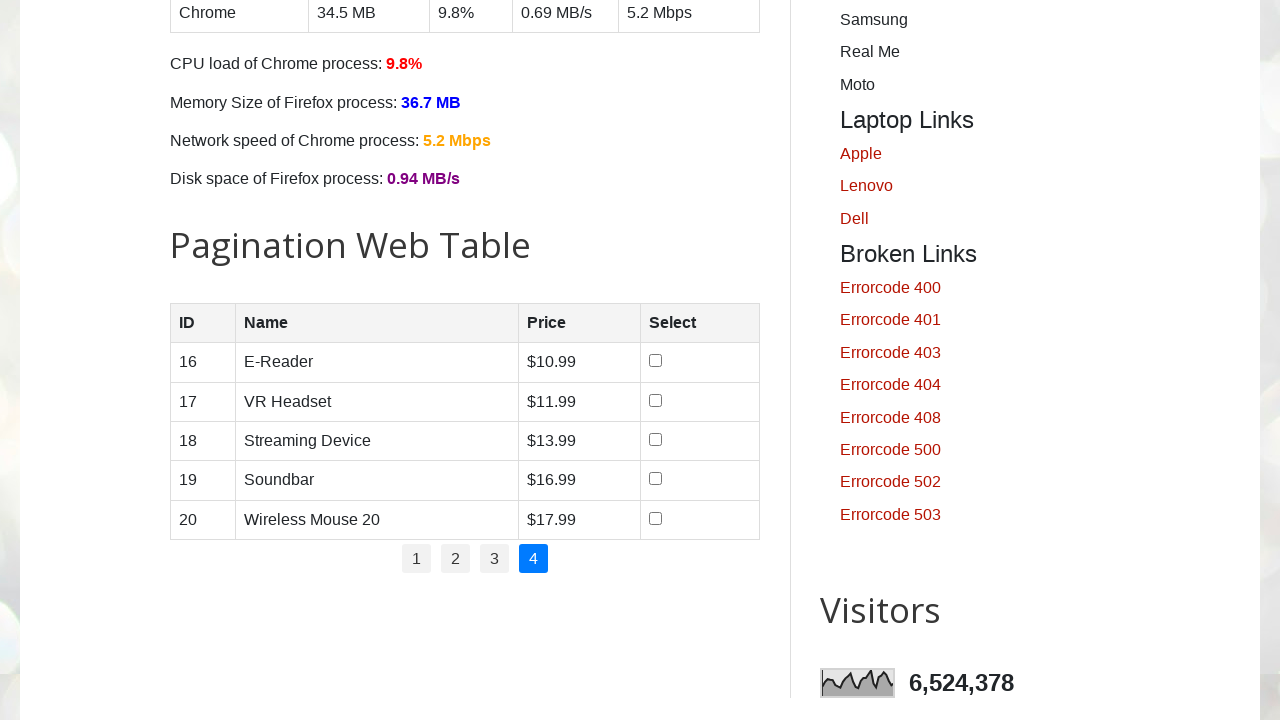

Clicked checkbox for row 1 on page 4 at (656, 361) on //table[@id='productTable']//tbody//tr[1]//td[4]//input
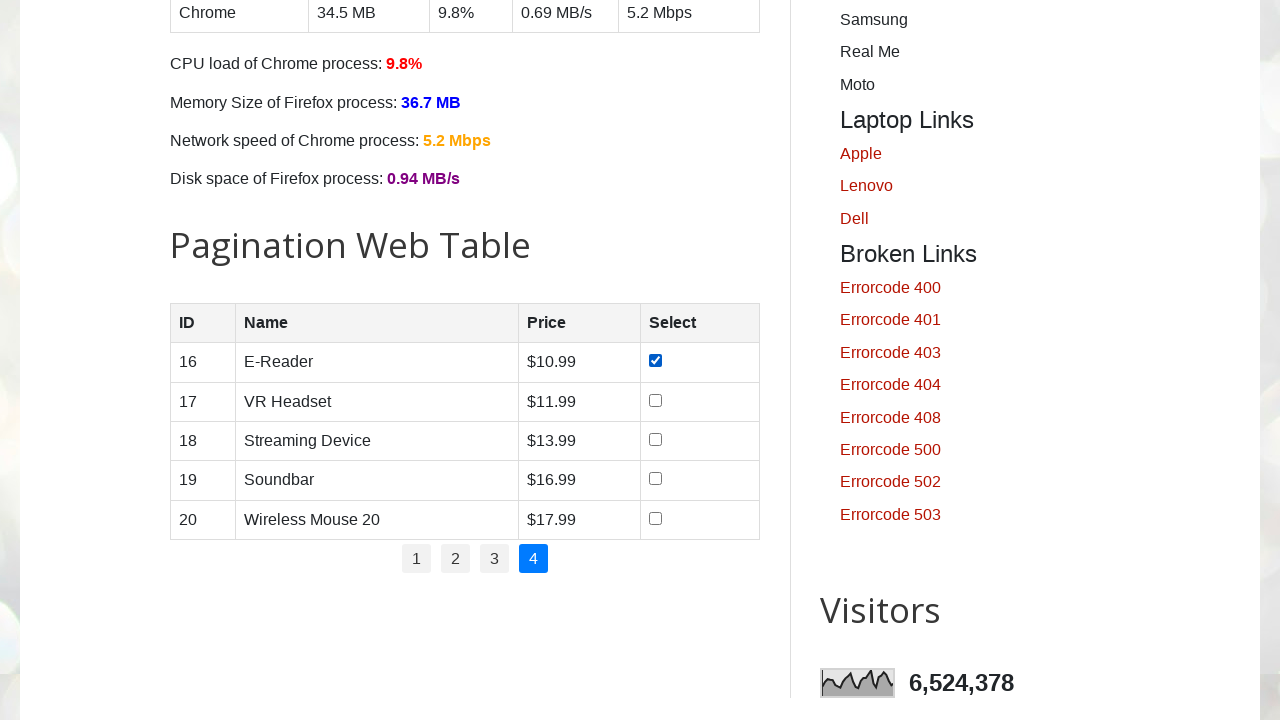

Located checkbox for row 2 on page 4
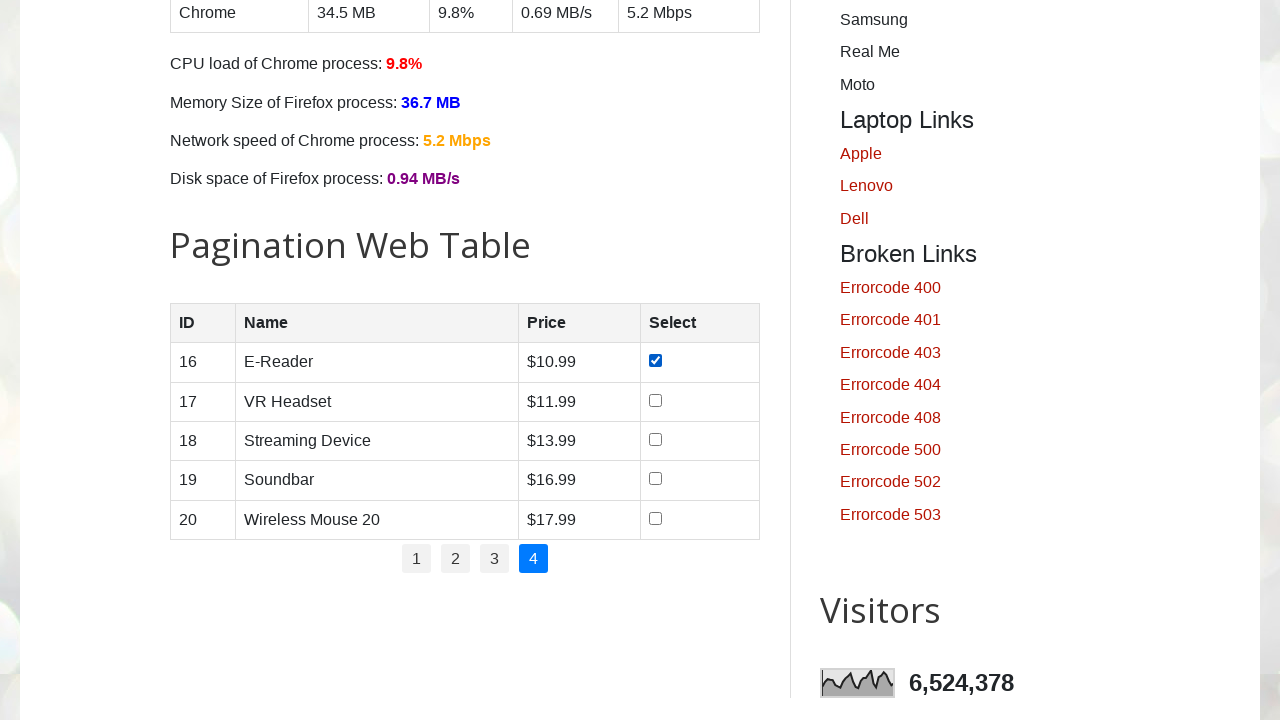

Clicked checkbox for row 2 on page 4 at (656, 400) on //table[@id='productTable']//tbody//tr[2]//td[4]//input
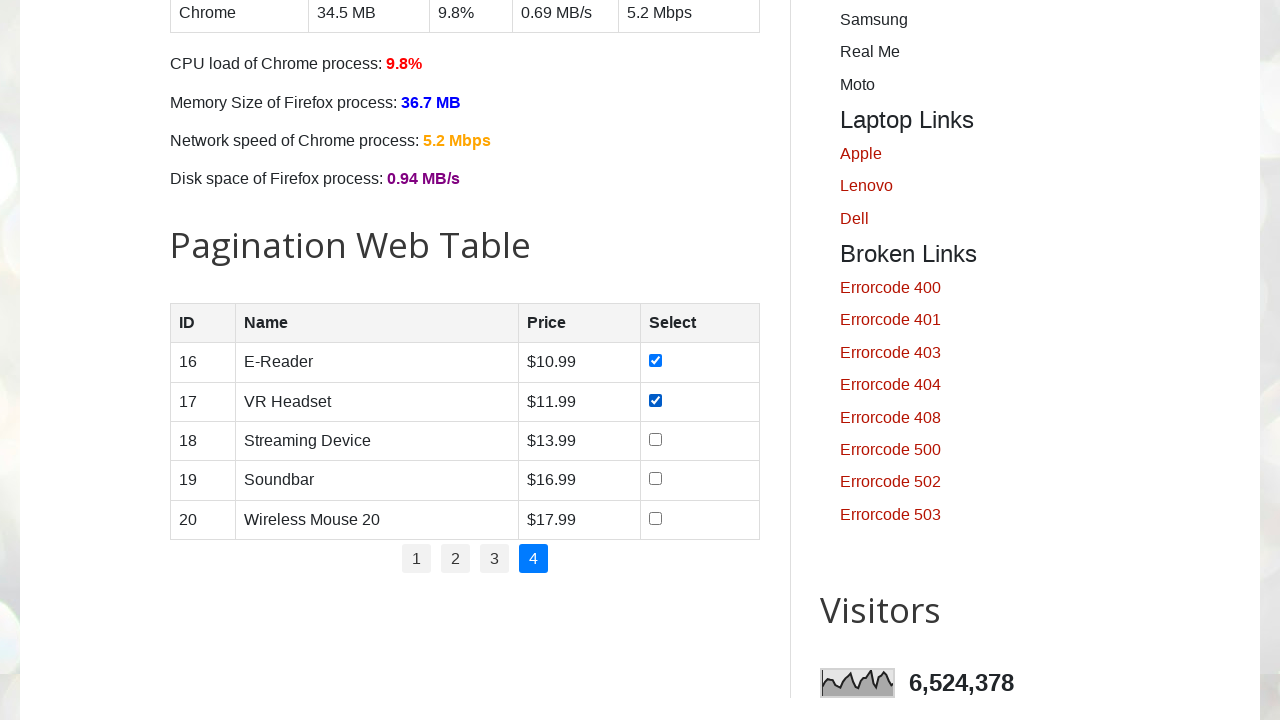

Located checkbox for row 3 on page 4
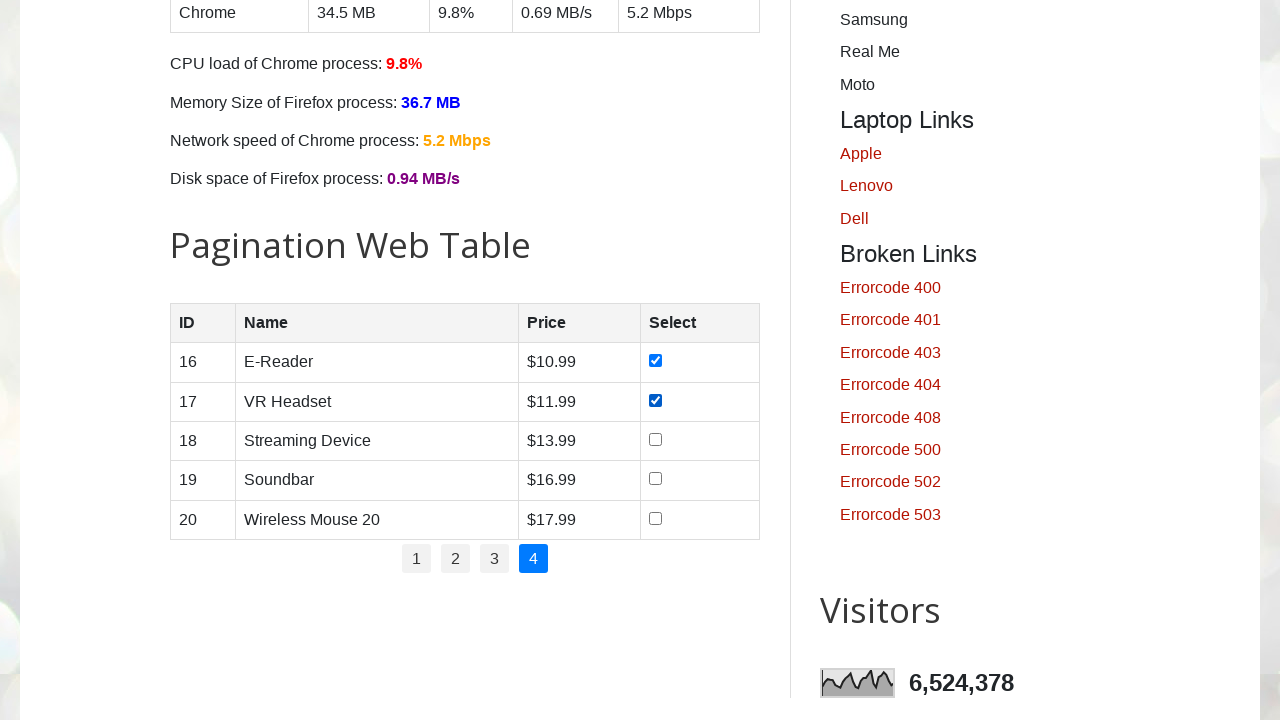

Clicked checkbox for row 3 on page 4 at (656, 439) on //table[@id='productTable']//tbody//tr[3]//td[4]//input
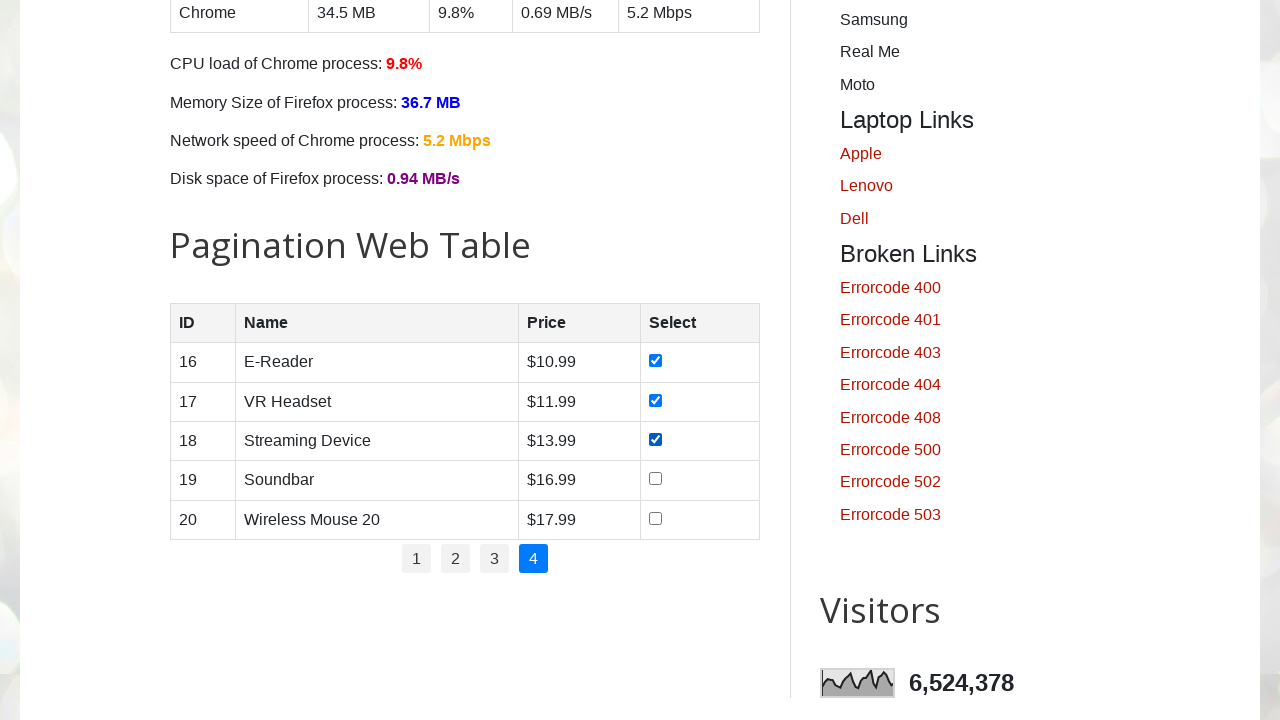

Located checkbox for row 4 on page 4
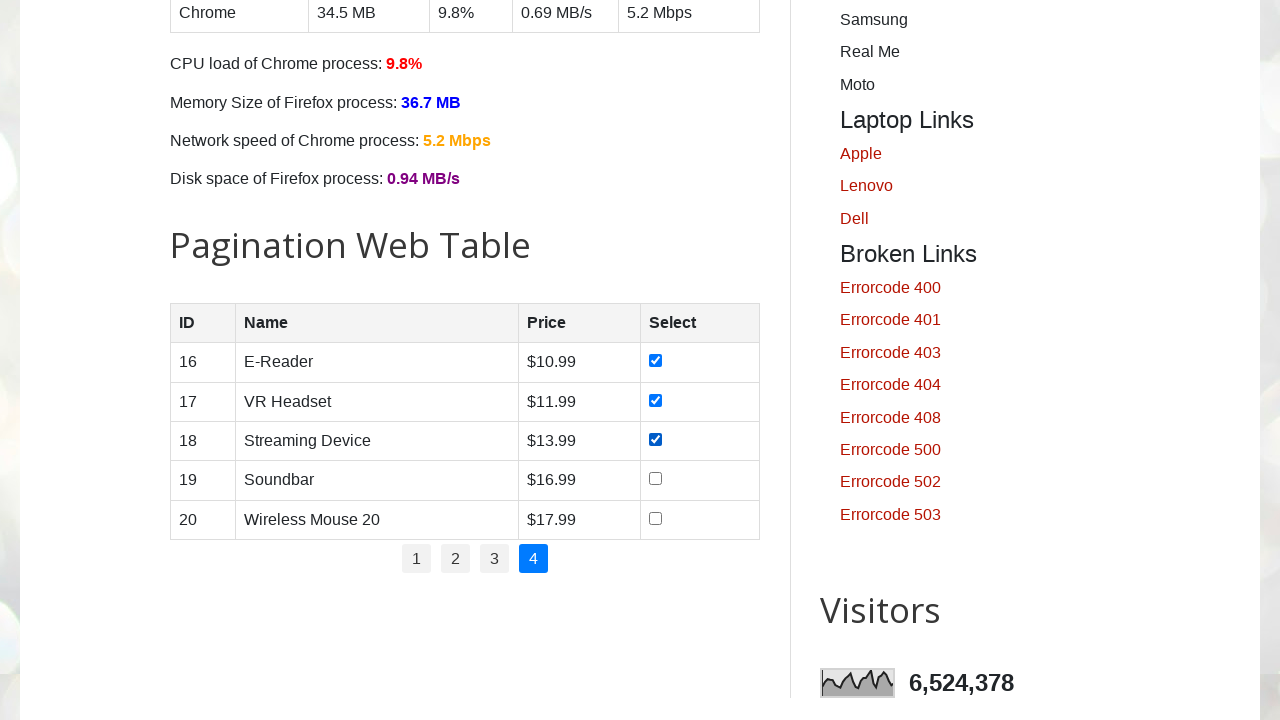

Clicked checkbox for row 4 on page 4 at (656, 479) on //table[@id='productTable']//tbody//tr[4]//td[4]//input
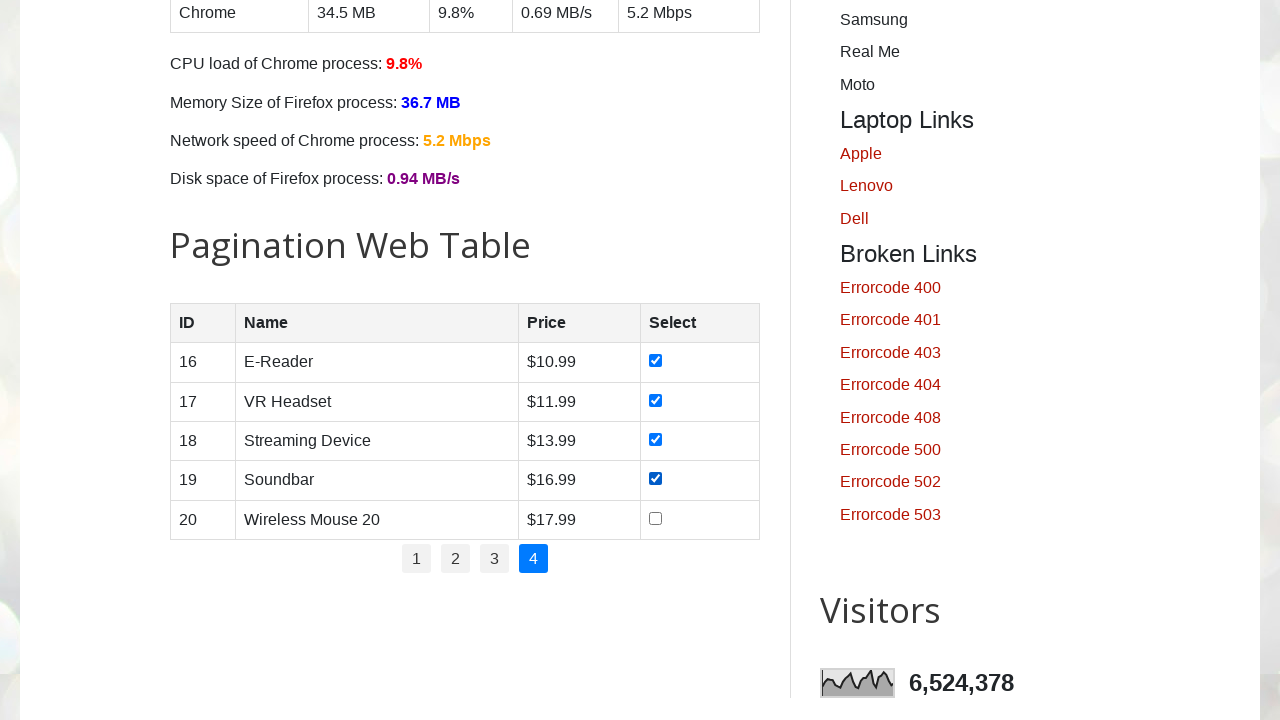

Located checkbox for row 5 on page 4
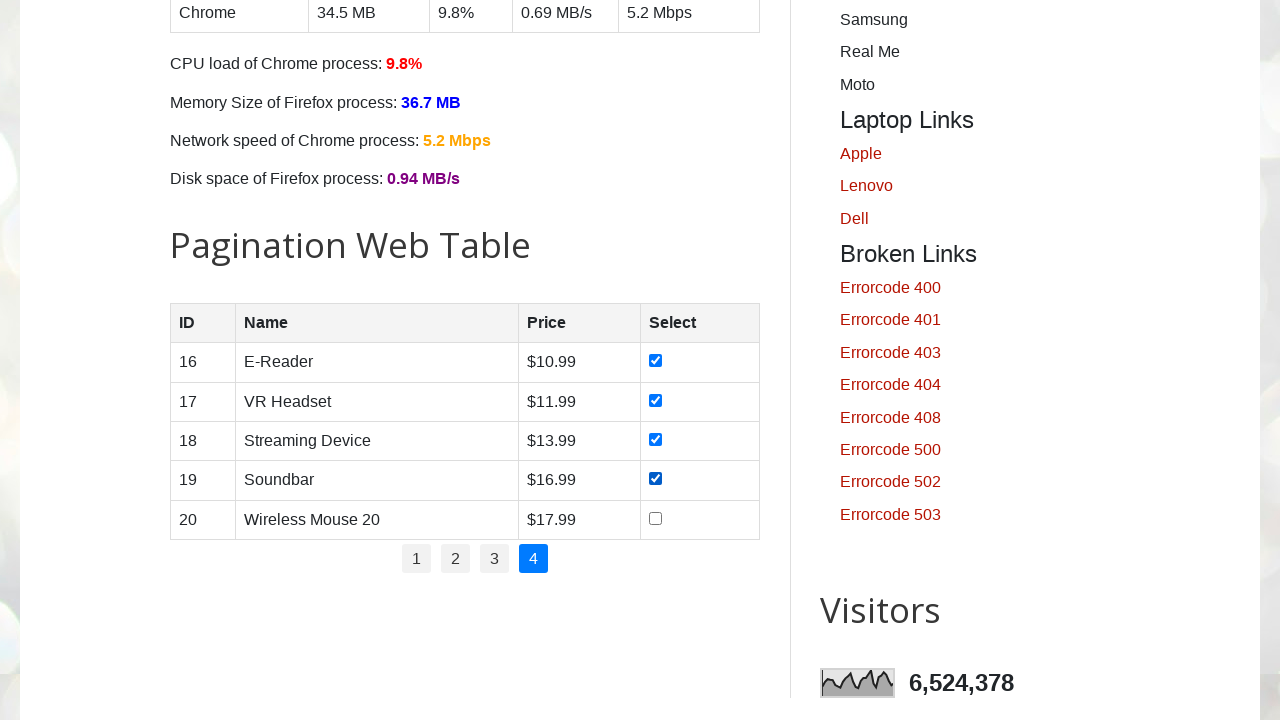

Clicked checkbox for row 5 on page 4 at (656, 518) on //table[@id='productTable']//tbody//tr[5]//td[4]//input
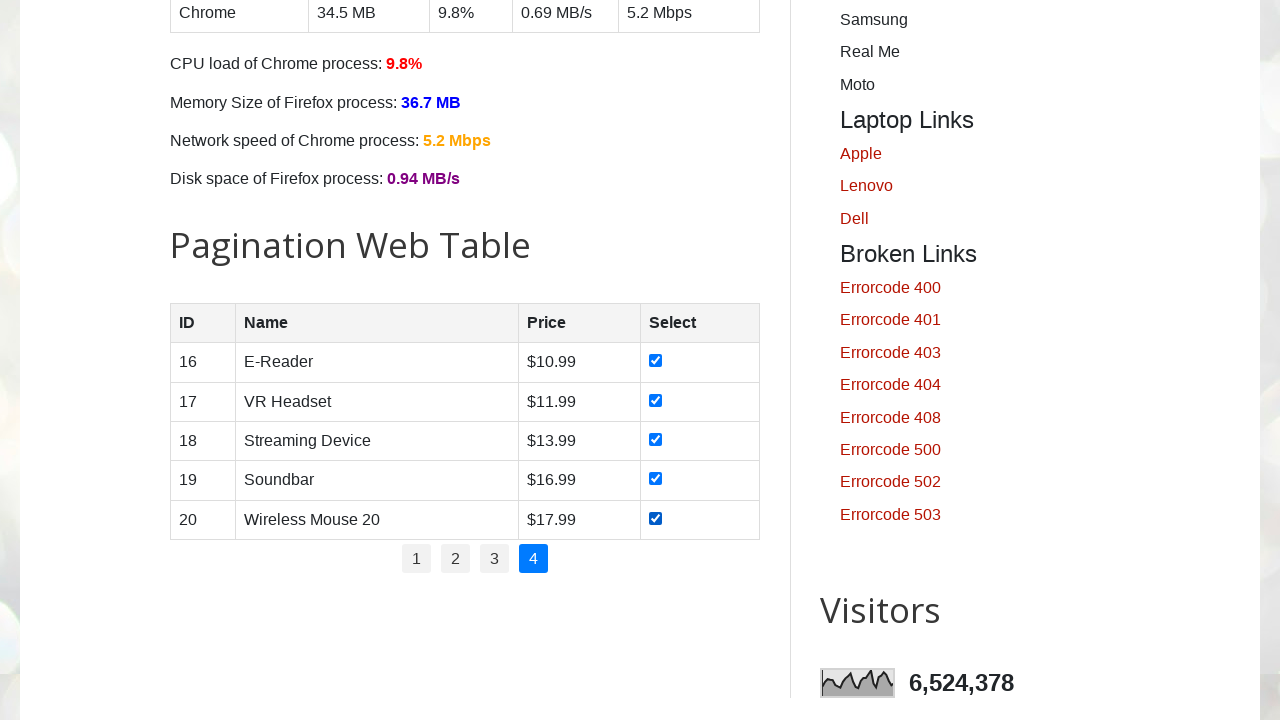

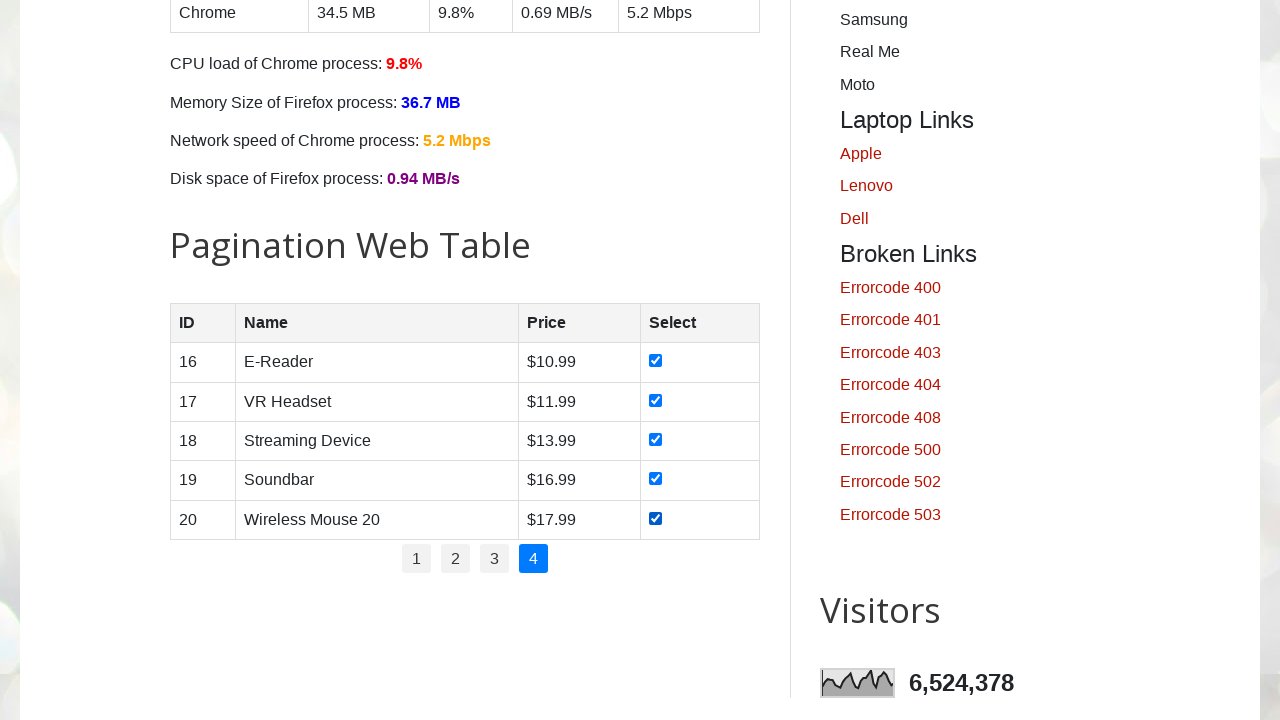